Tests pagination functionality by navigating through all pages and checking all checkboxes on each page

Starting URL: https://testautomationpractice.blogspot.com/

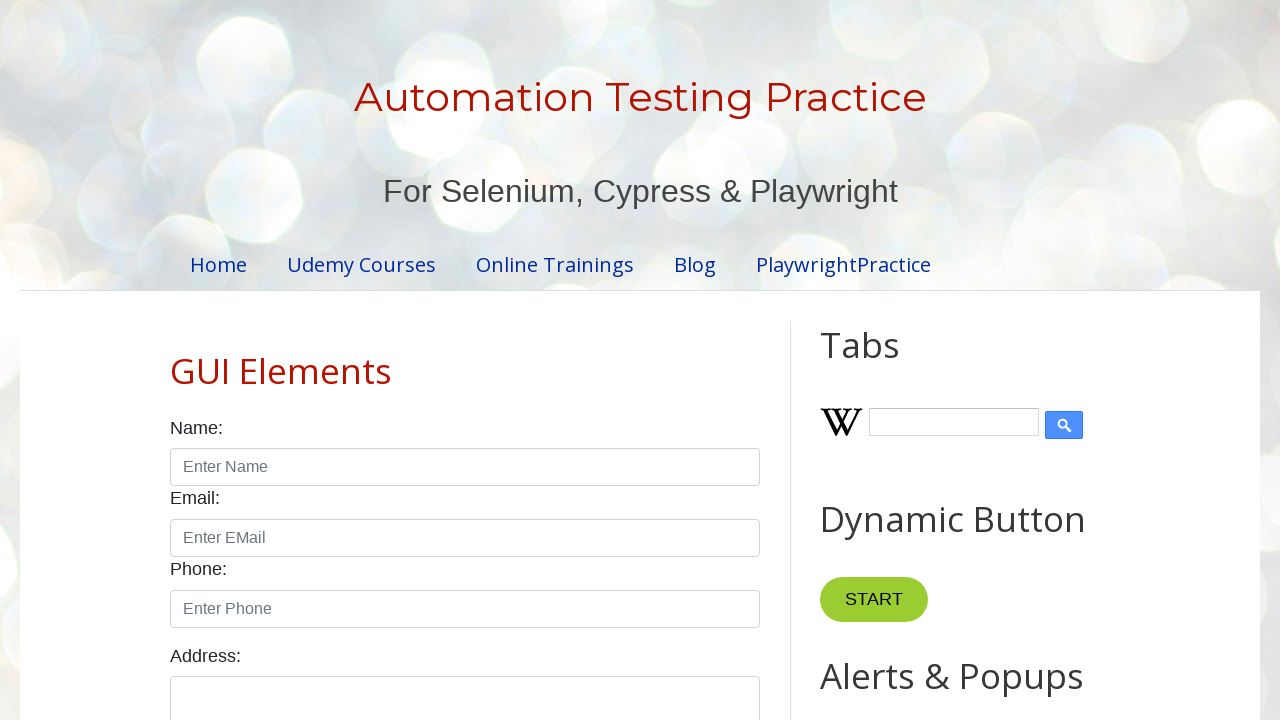

Retrieved all pagination links from the page
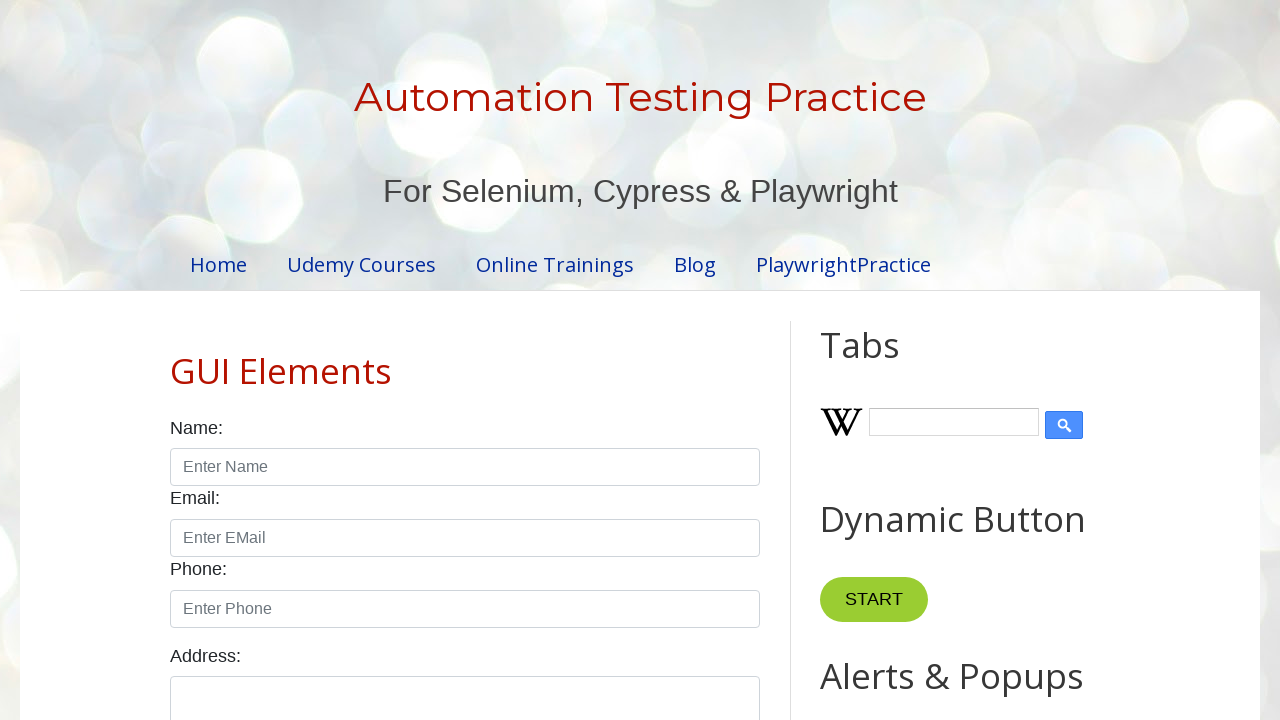

Re-queried pagination links (iteration 1)
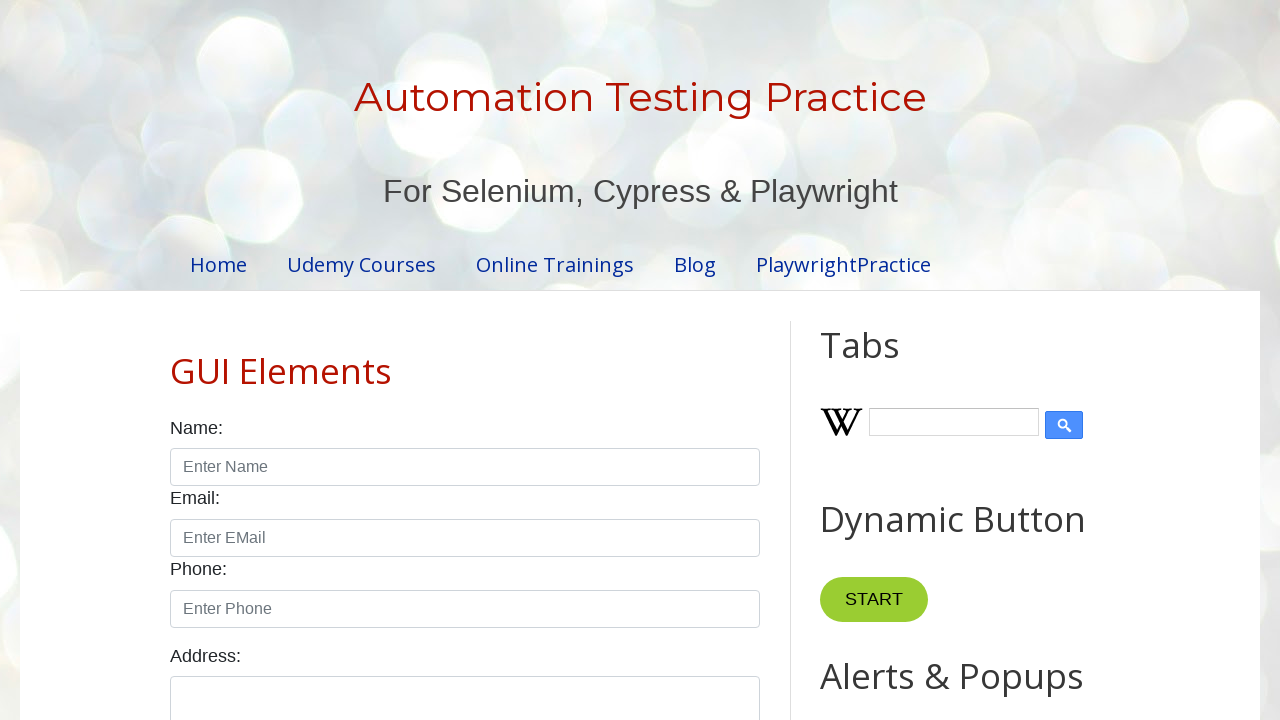

Clicked pagination link 1 at (416, 361) on ul#pagination a >> nth=0
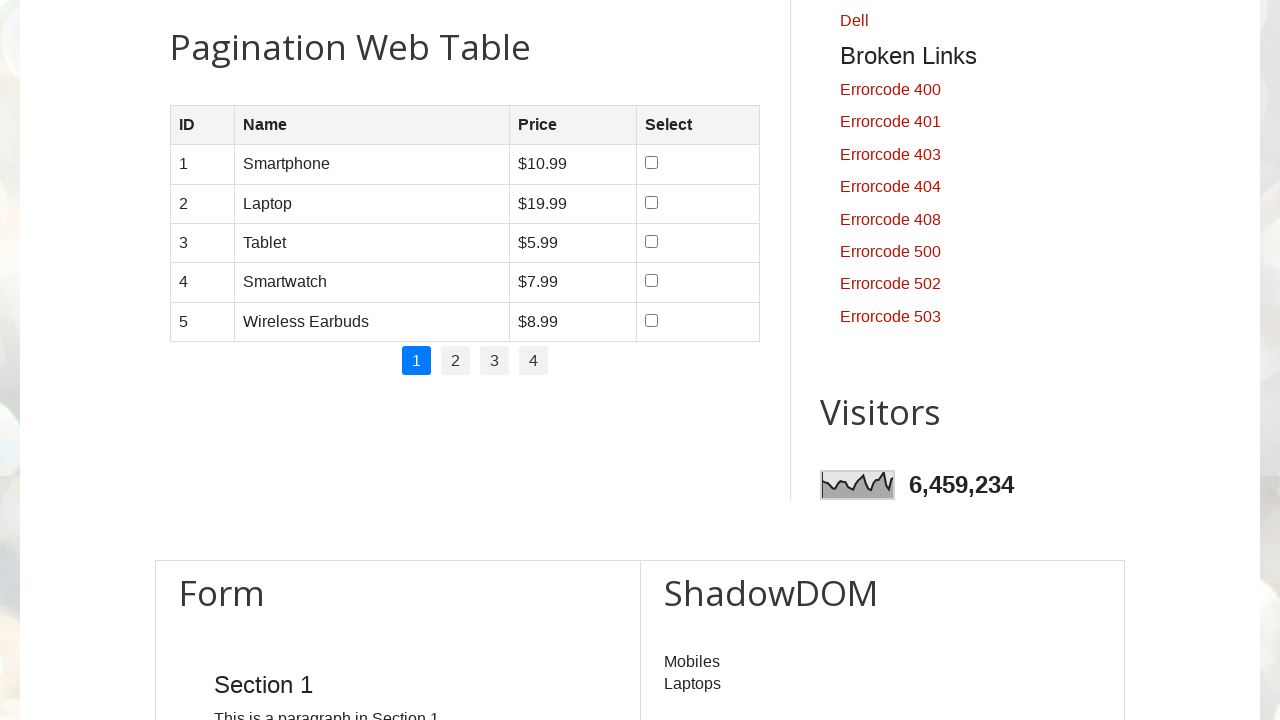

Waited for page to update after pagination click
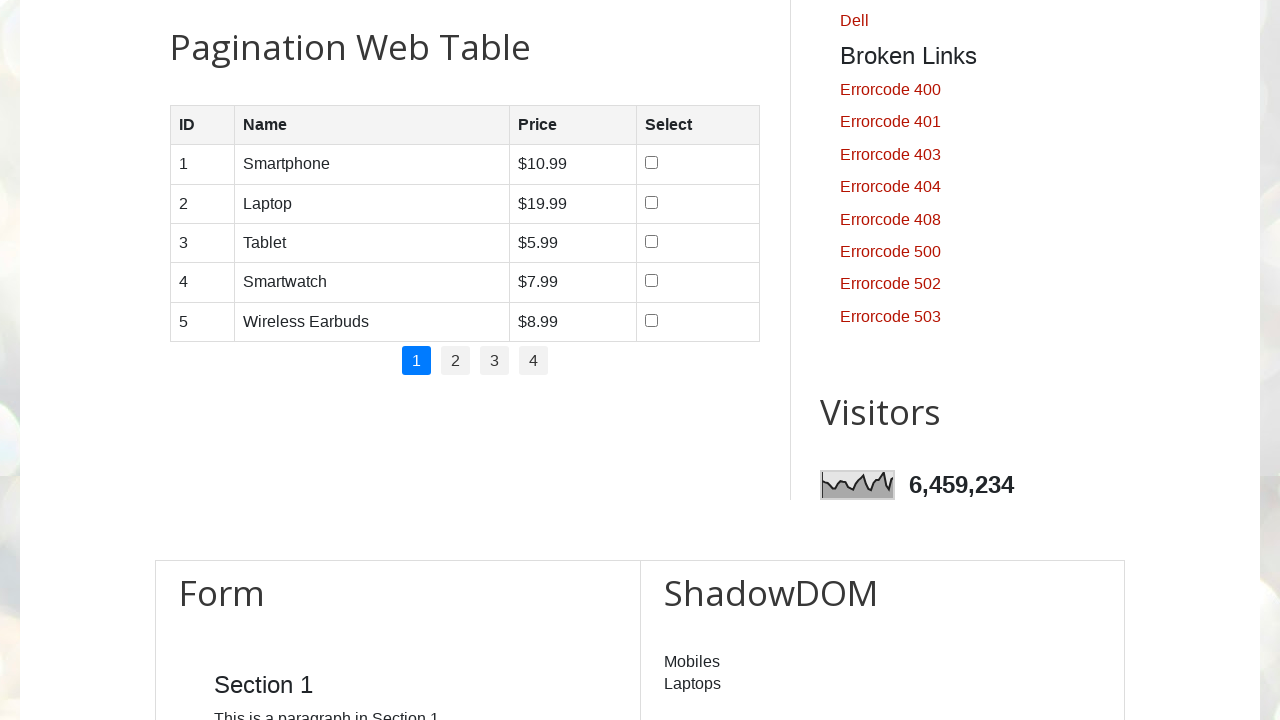

Found all checkboxes on page 1
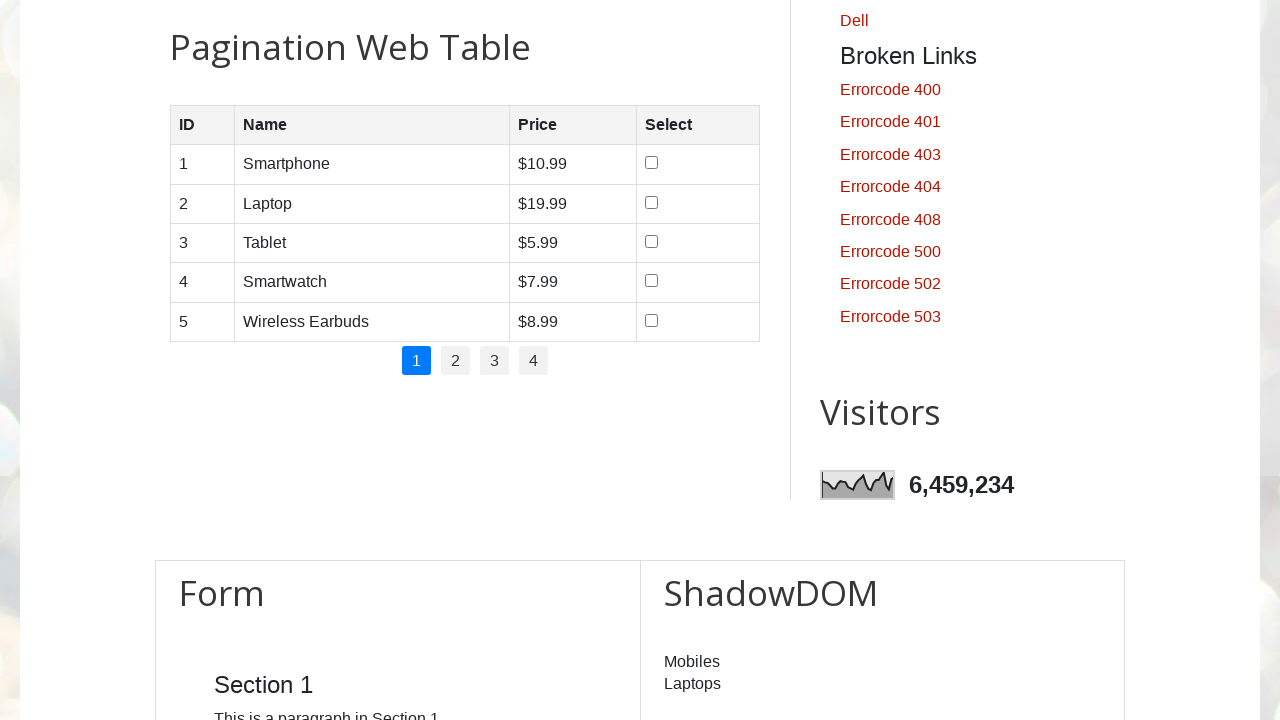

Checked a checkbox on page 1 at (651, 163) on table input[type='checkbox'] >> nth=0
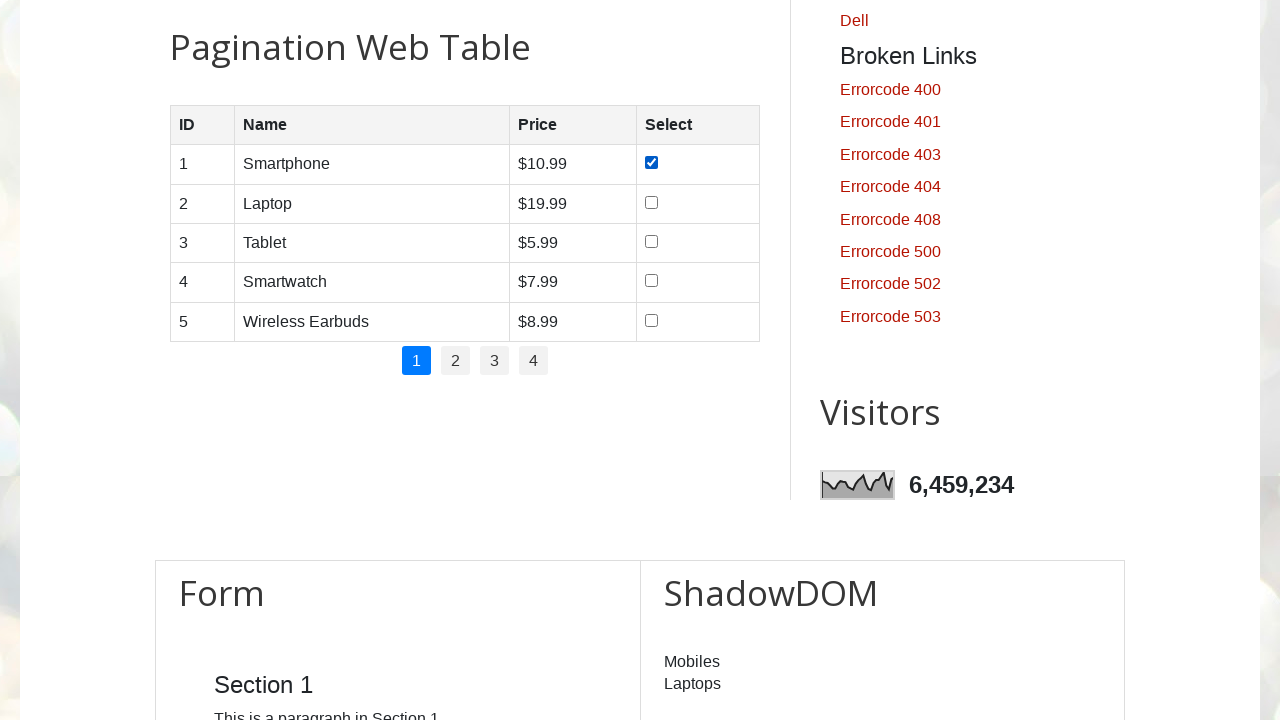

Checked a checkbox on page 1 at (651, 202) on table input[type='checkbox'] >> nth=1
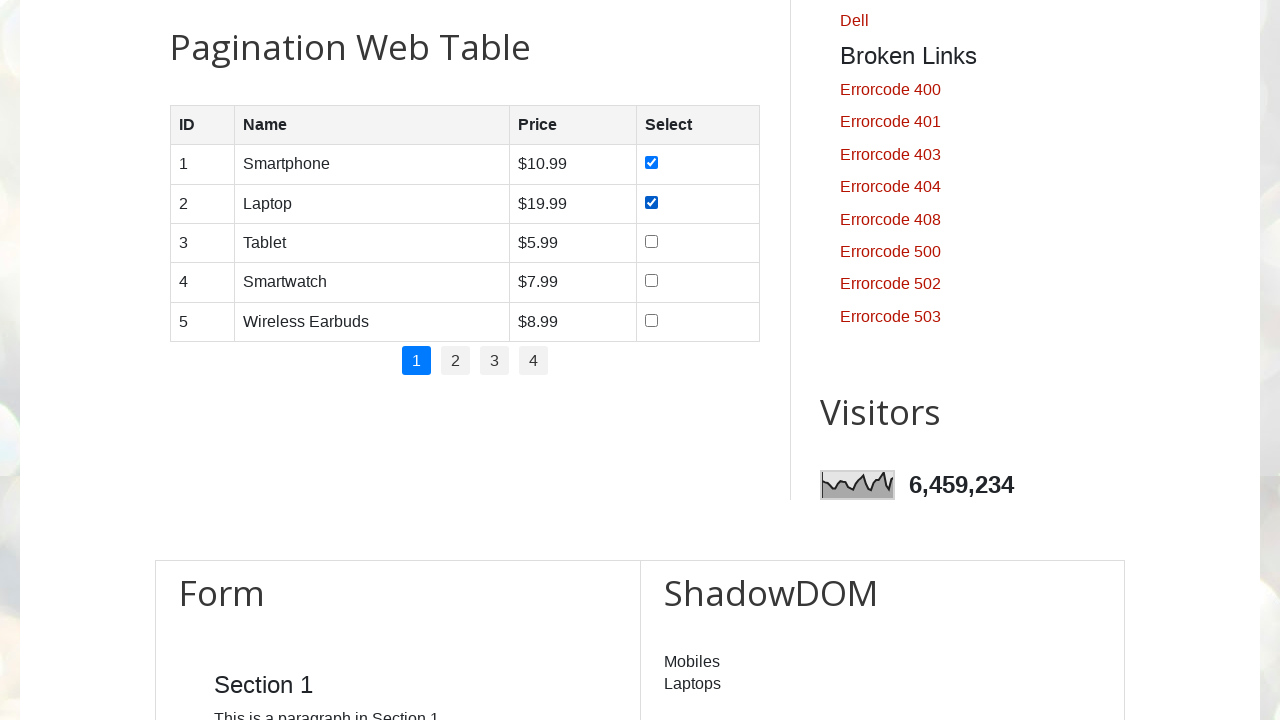

Checked a checkbox on page 1 at (651, 241) on table input[type='checkbox'] >> nth=2
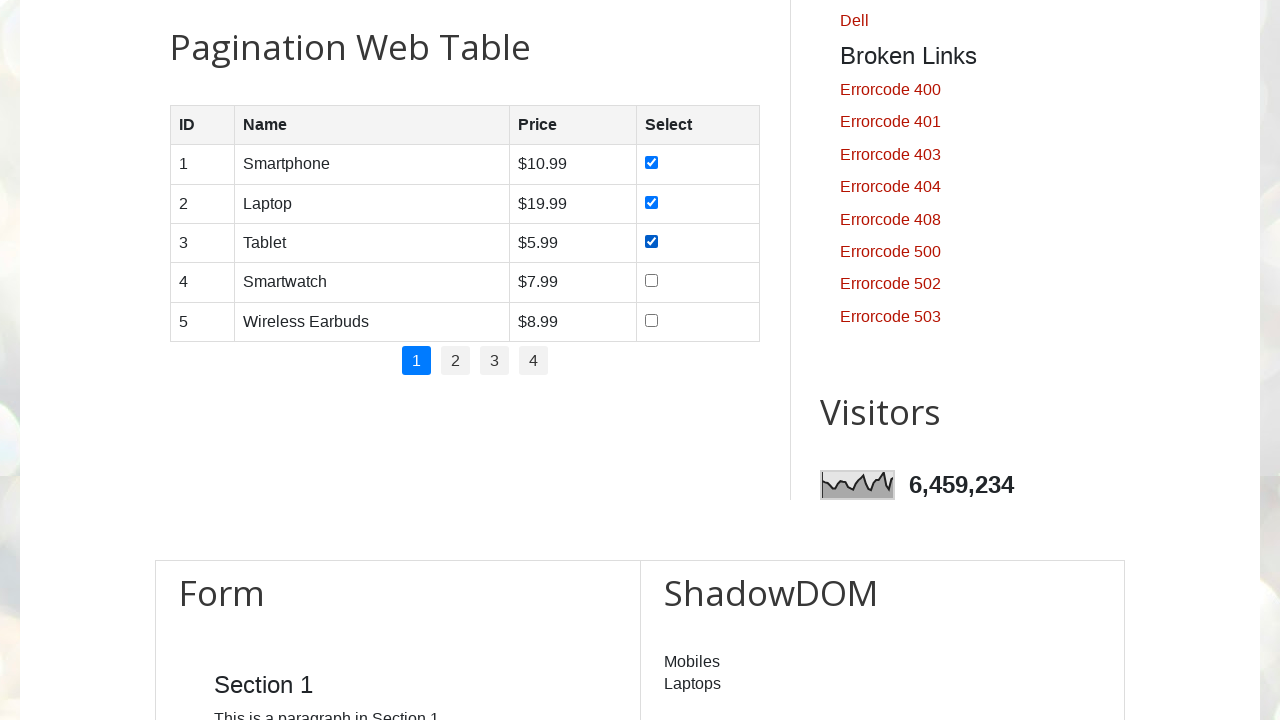

Checked a checkbox on page 1 at (651, 281) on table input[type='checkbox'] >> nth=3
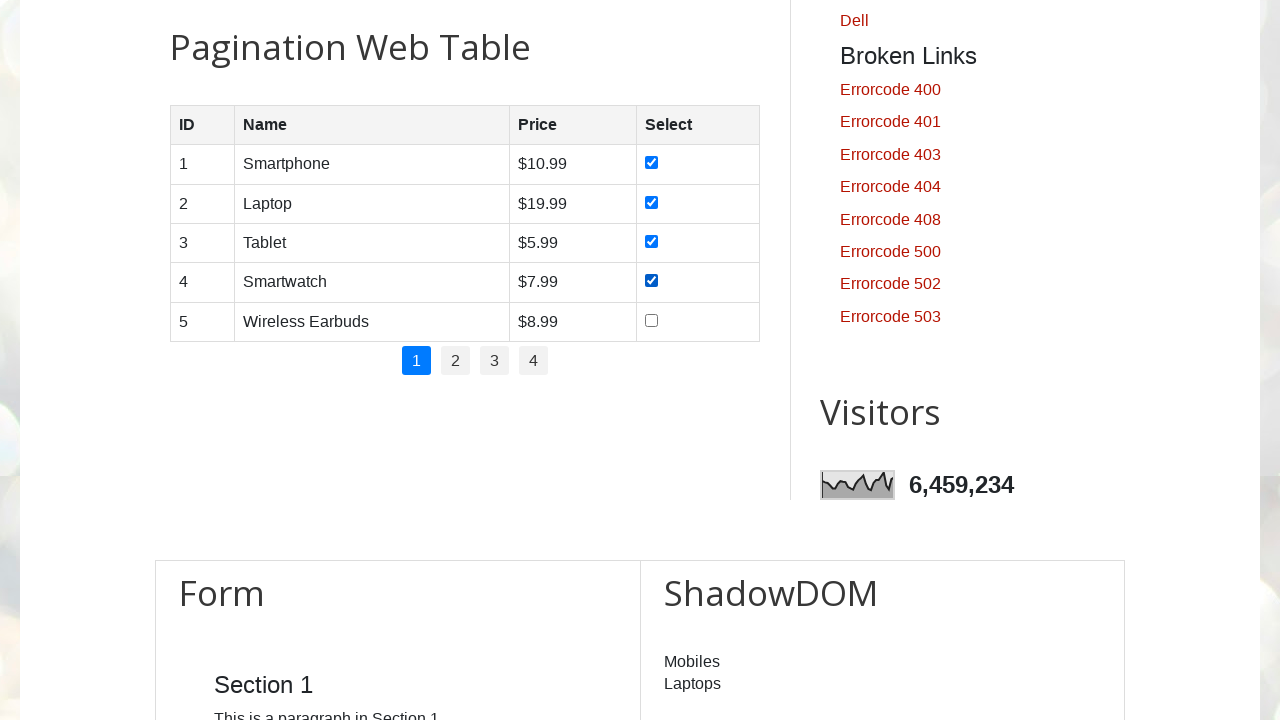

Checked a checkbox on page 1 at (651, 320) on table input[type='checkbox'] >> nth=4
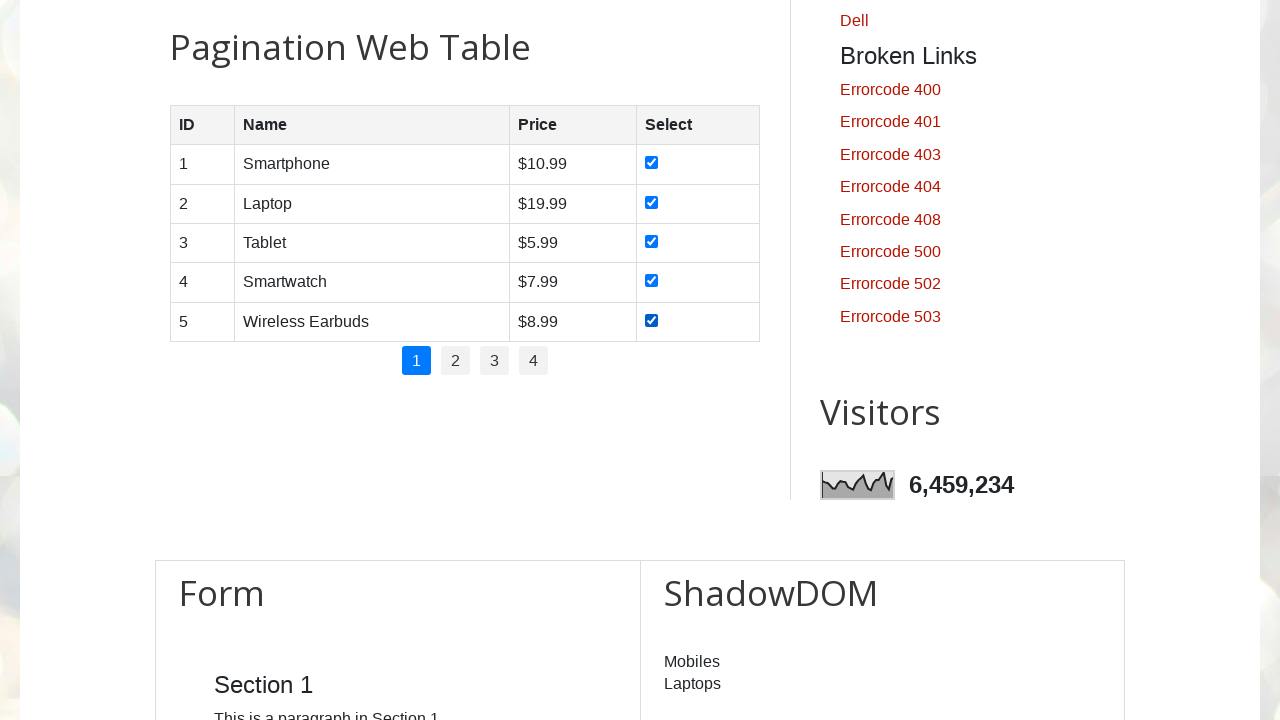

Checked a checkbox on page 1 at (674, 361) on table input[type='checkbox'] >> nth=5
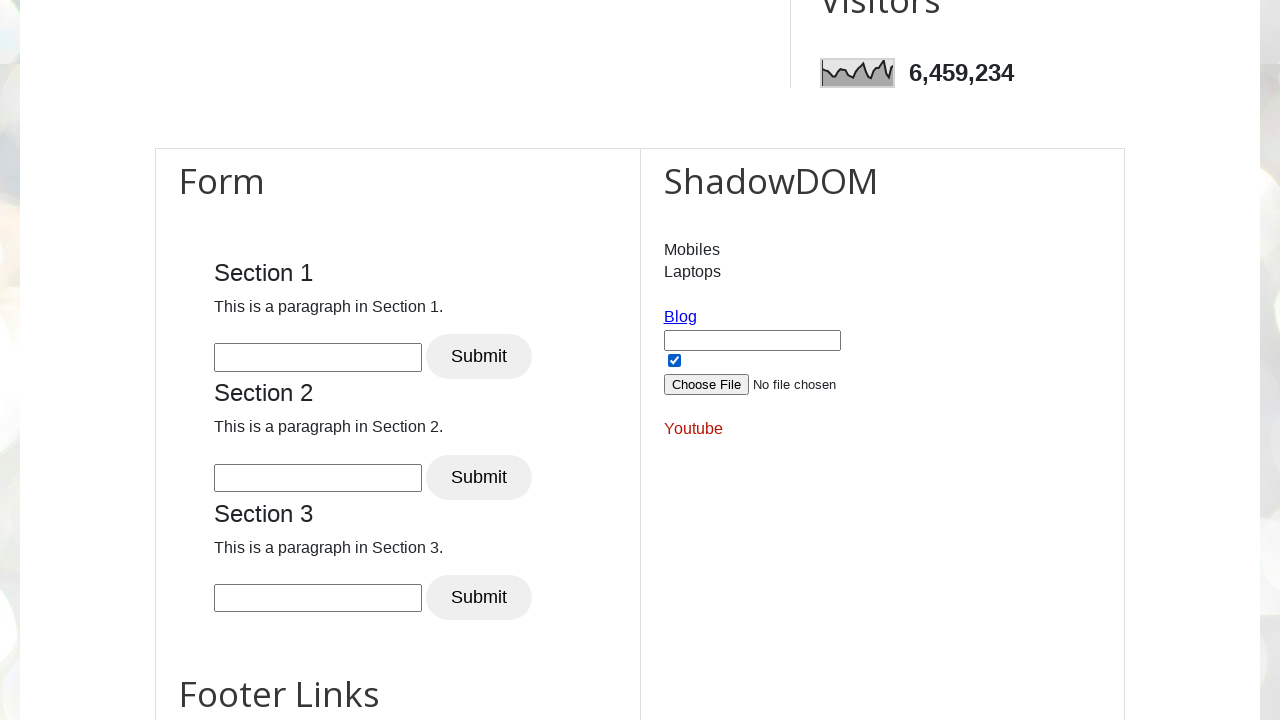

Re-queried pagination links (iteration 2)
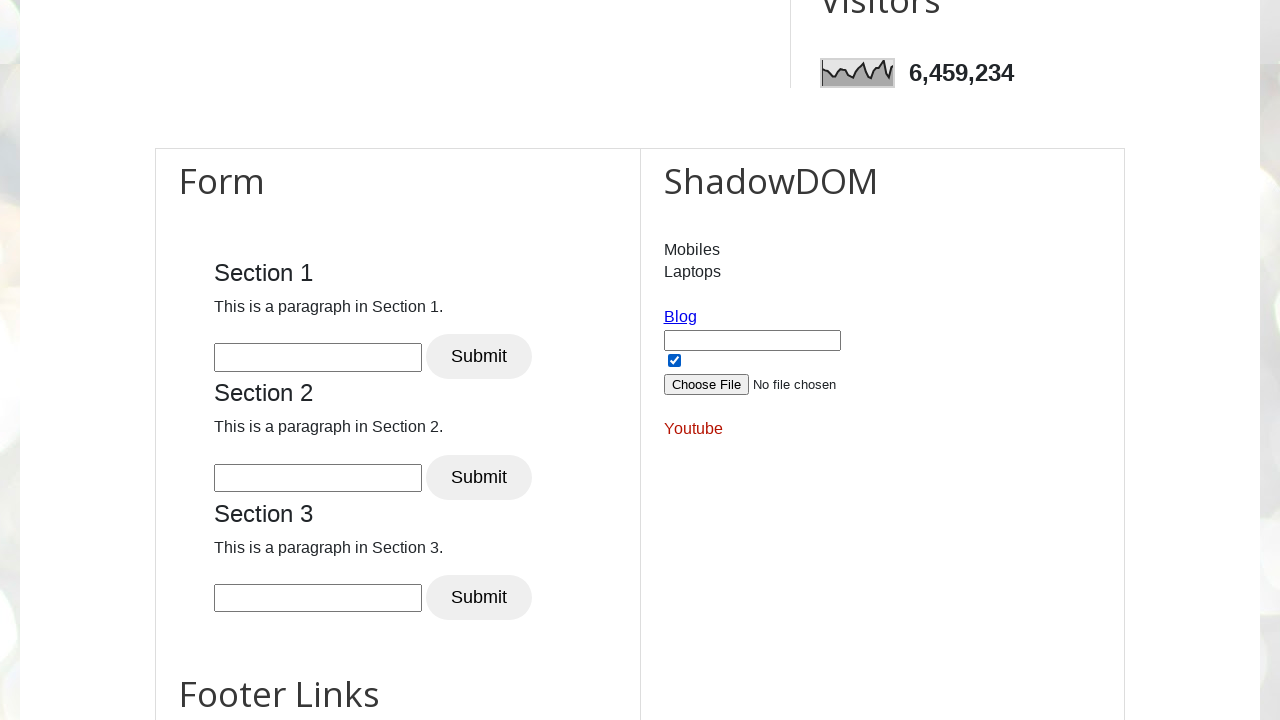

Clicked pagination link 2 at (456, 361) on ul#pagination a >> nth=1
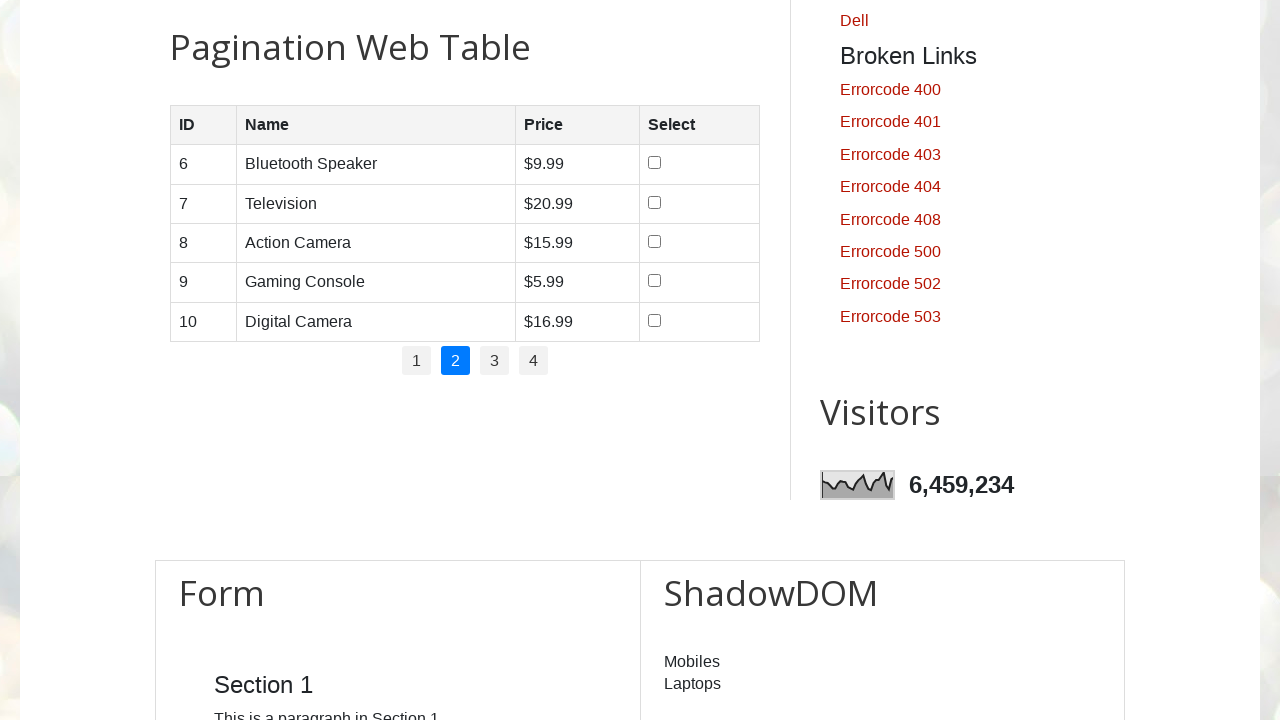

Waited for page to update after pagination click
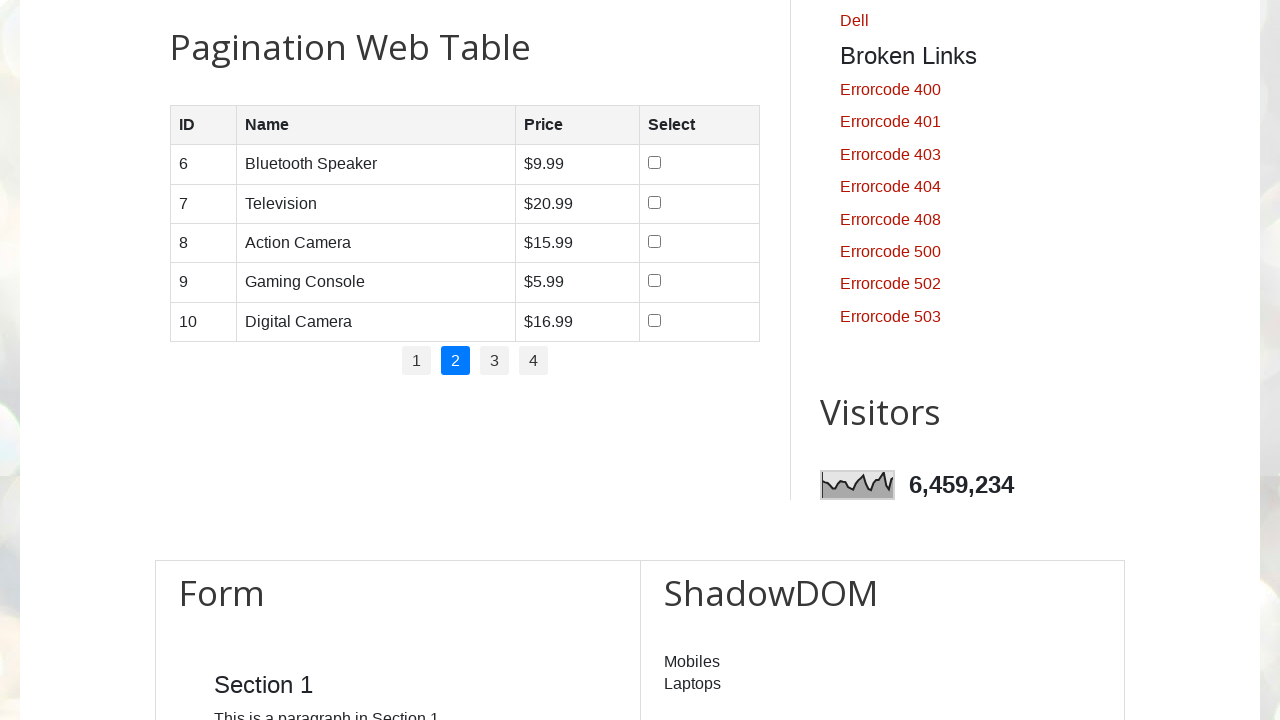

Found all checkboxes on page 2
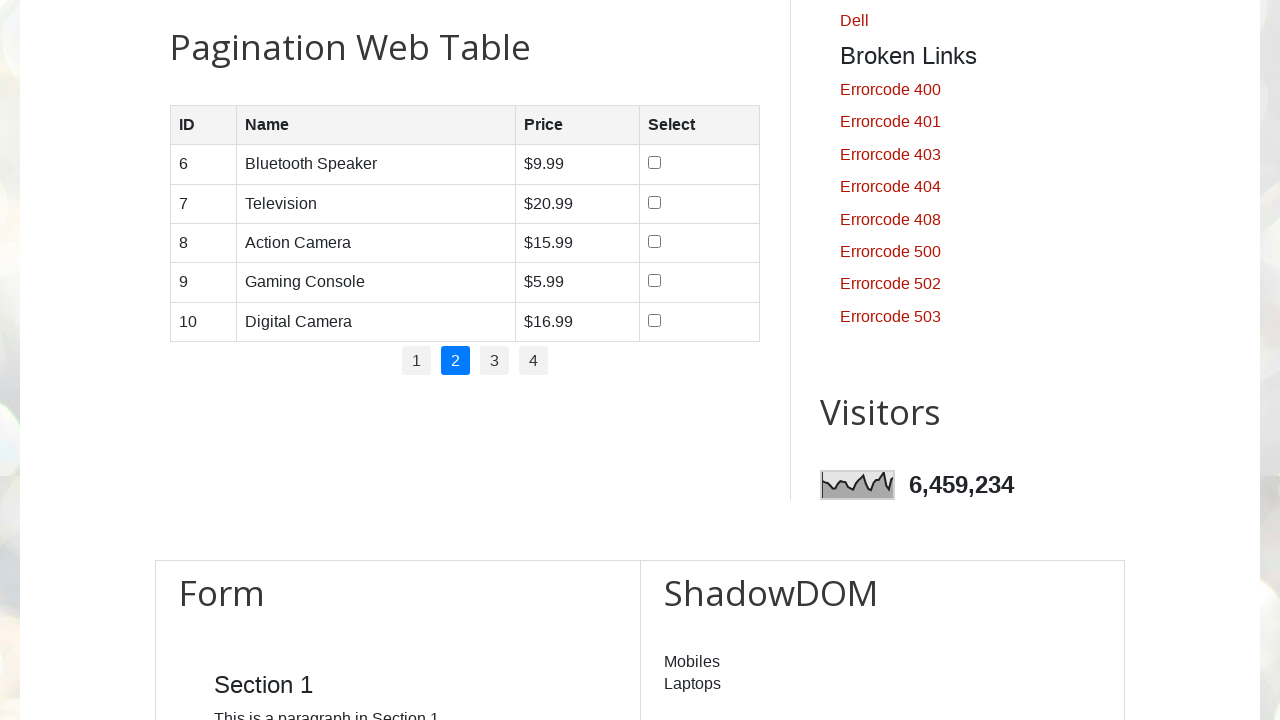

Checked a checkbox on page 2 at (654, 163) on table input[type='checkbox'] >> nth=0
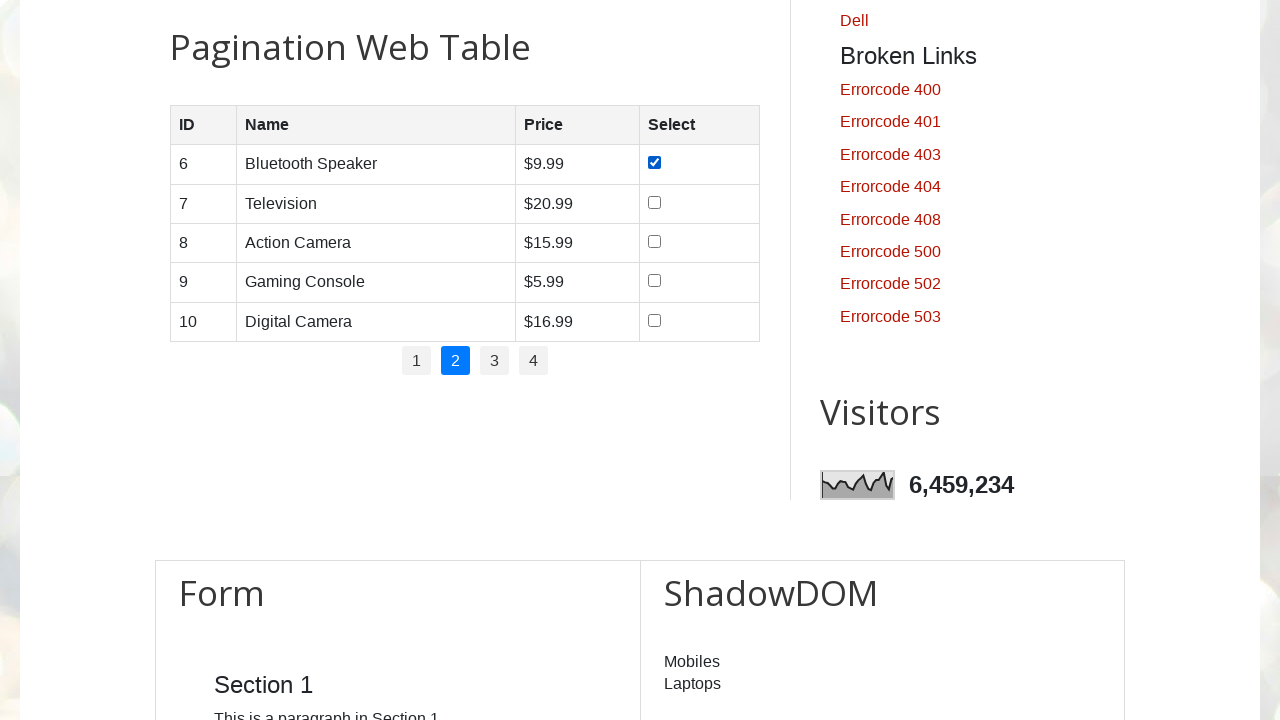

Checked a checkbox on page 2 at (654, 202) on table input[type='checkbox'] >> nth=1
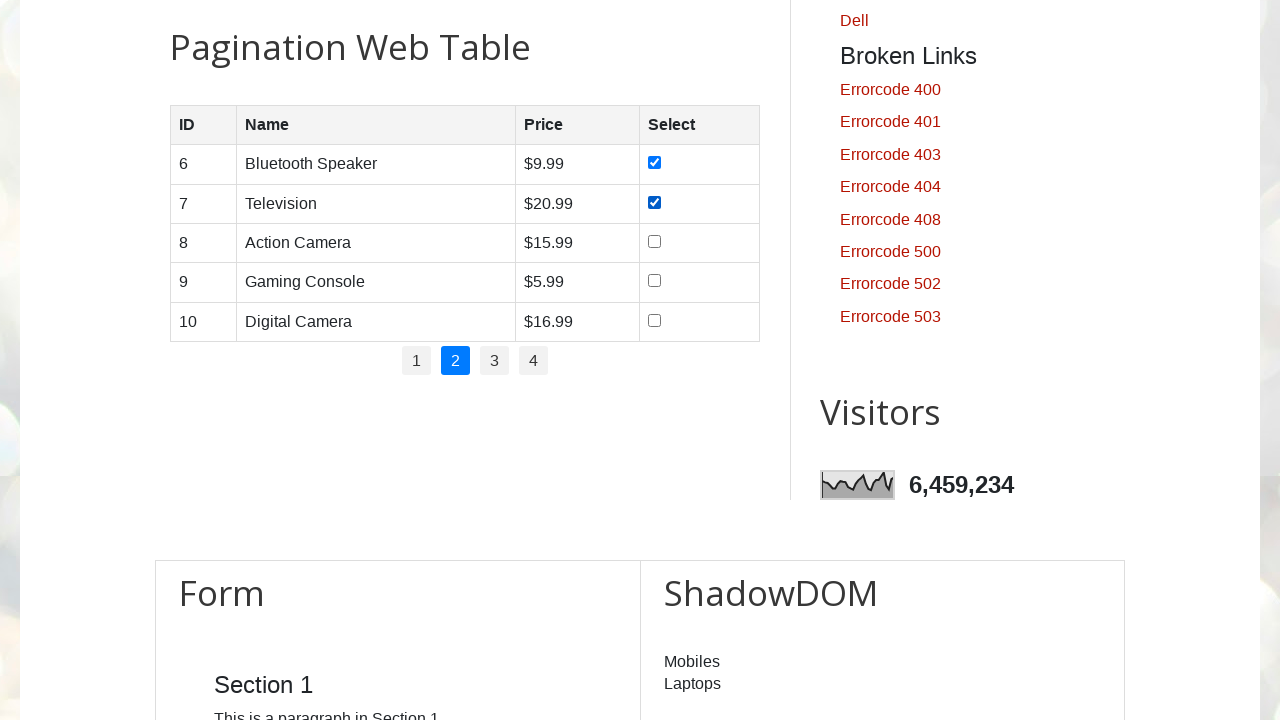

Checked a checkbox on page 2 at (654, 241) on table input[type='checkbox'] >> nth=2
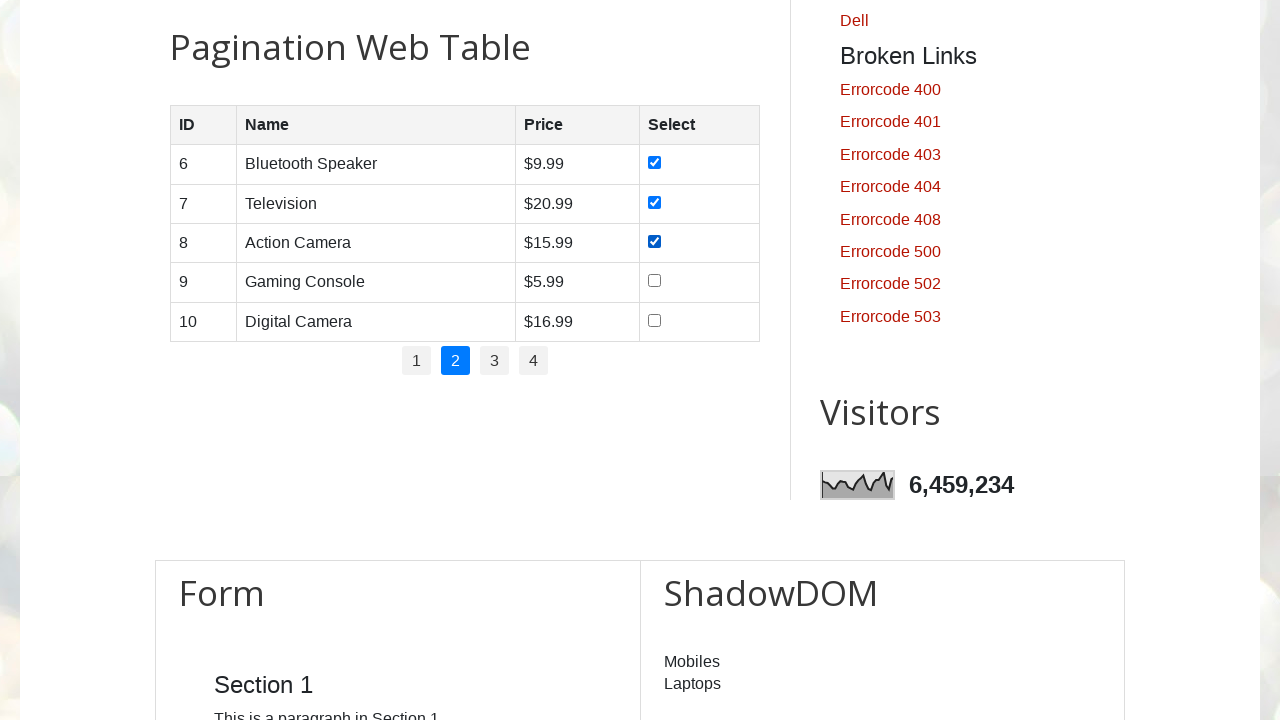

Checked a checkbox on page 2 at (654, 281) on table input[type='checkbox'] >> nth=3
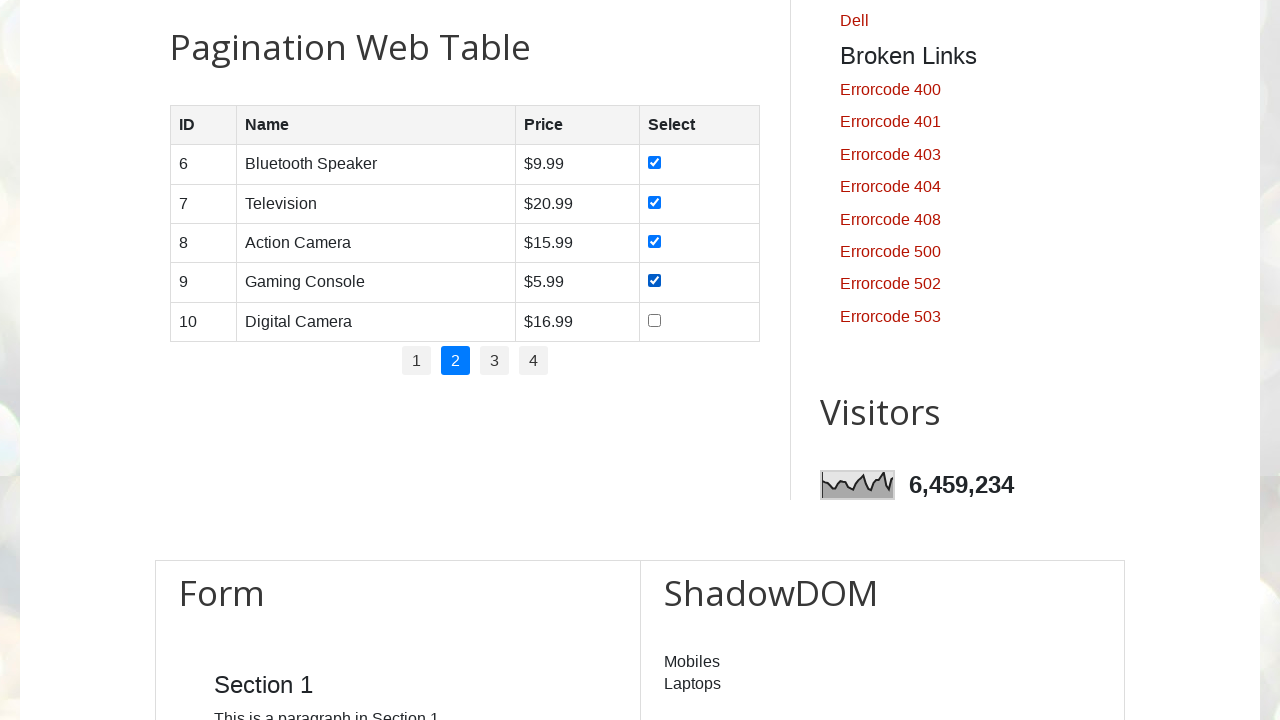

Checked a checkbox on page 2 at (654, 320) on table input[type='checkbox'] >> nth=4
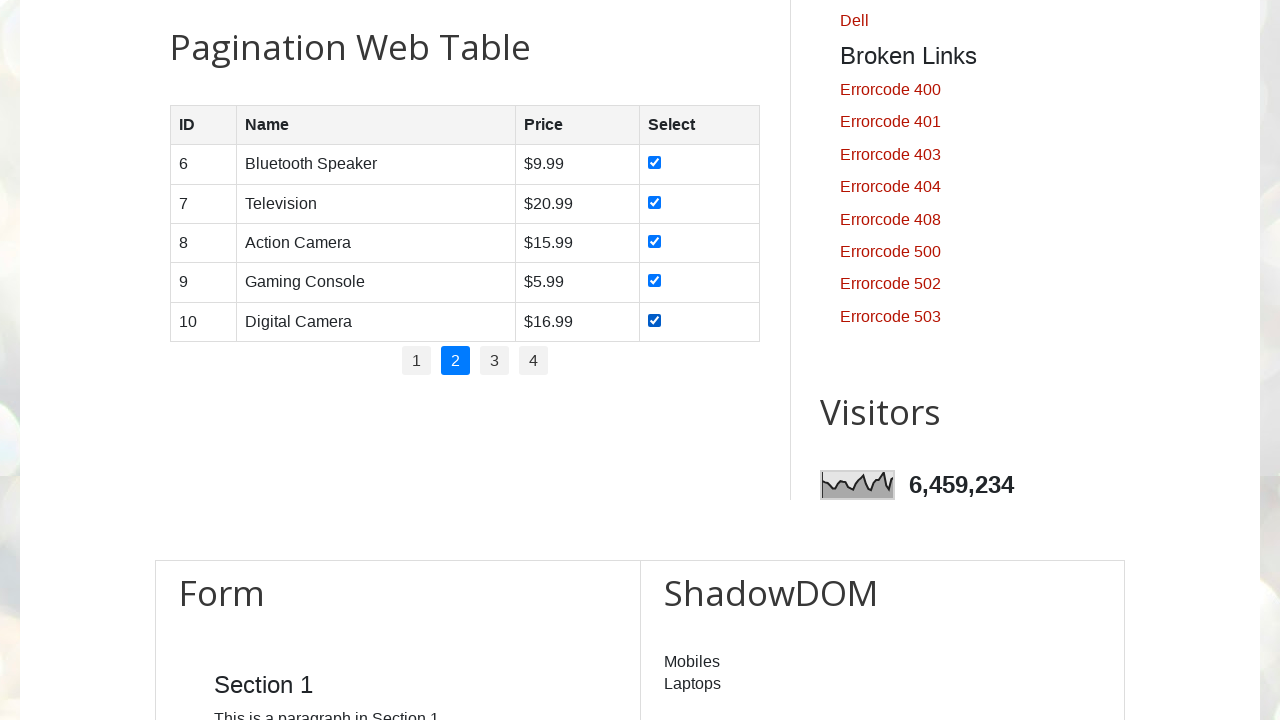

Checked a checkbox on page 2 on table input[type='checkbox'] >> nth=5
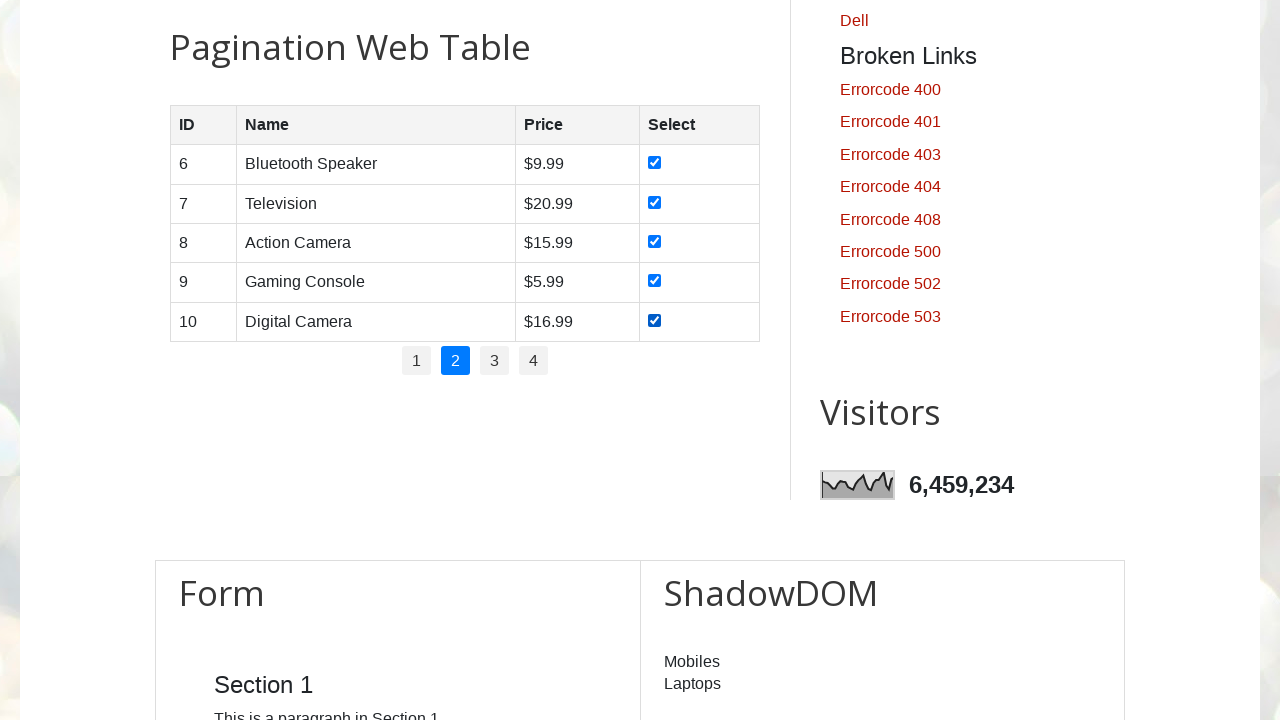

Re-queried pagination links (iteration 3)
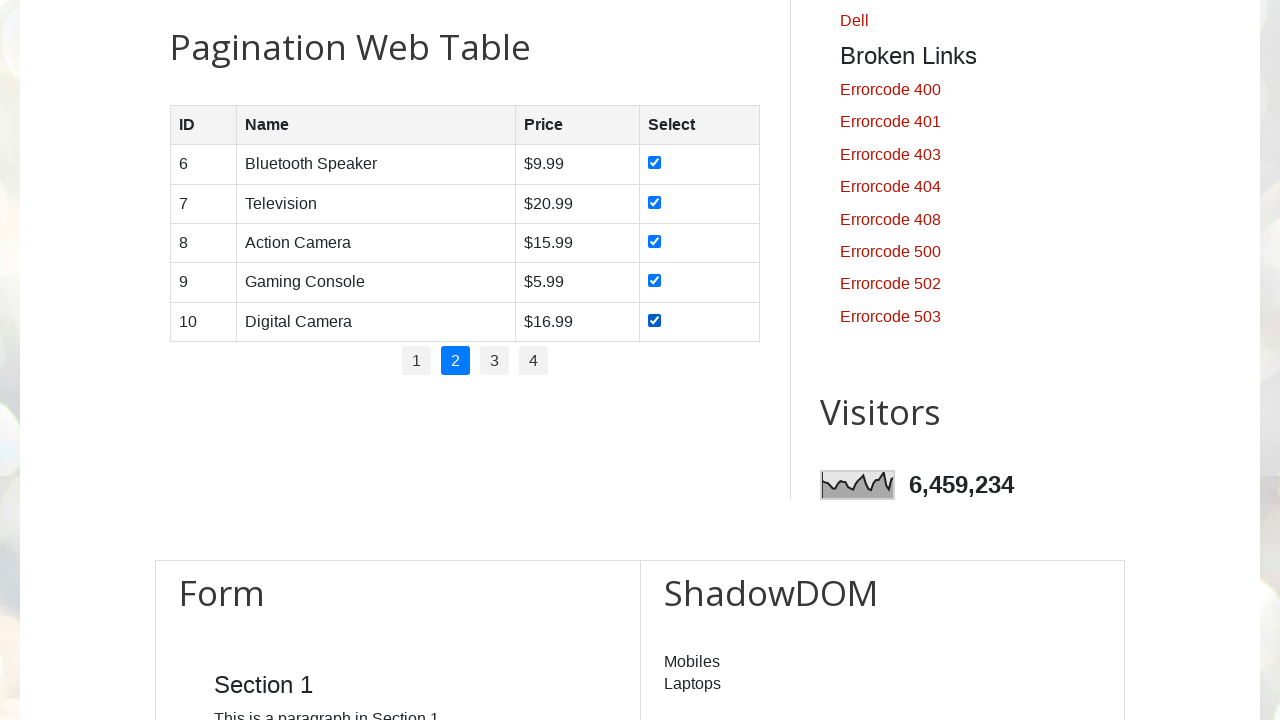

Clicked pagination link 3 at (494, 361) on ul#pagination a >> nth=2
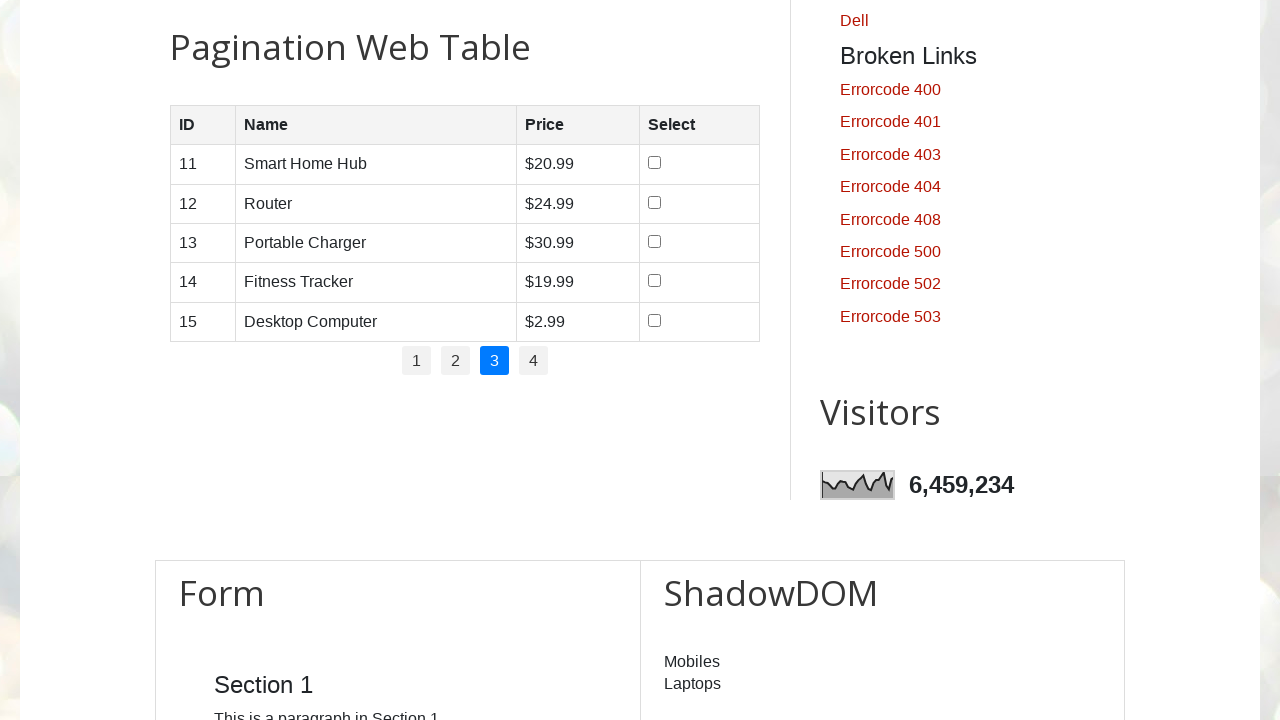

Waited for page to update after pagination click
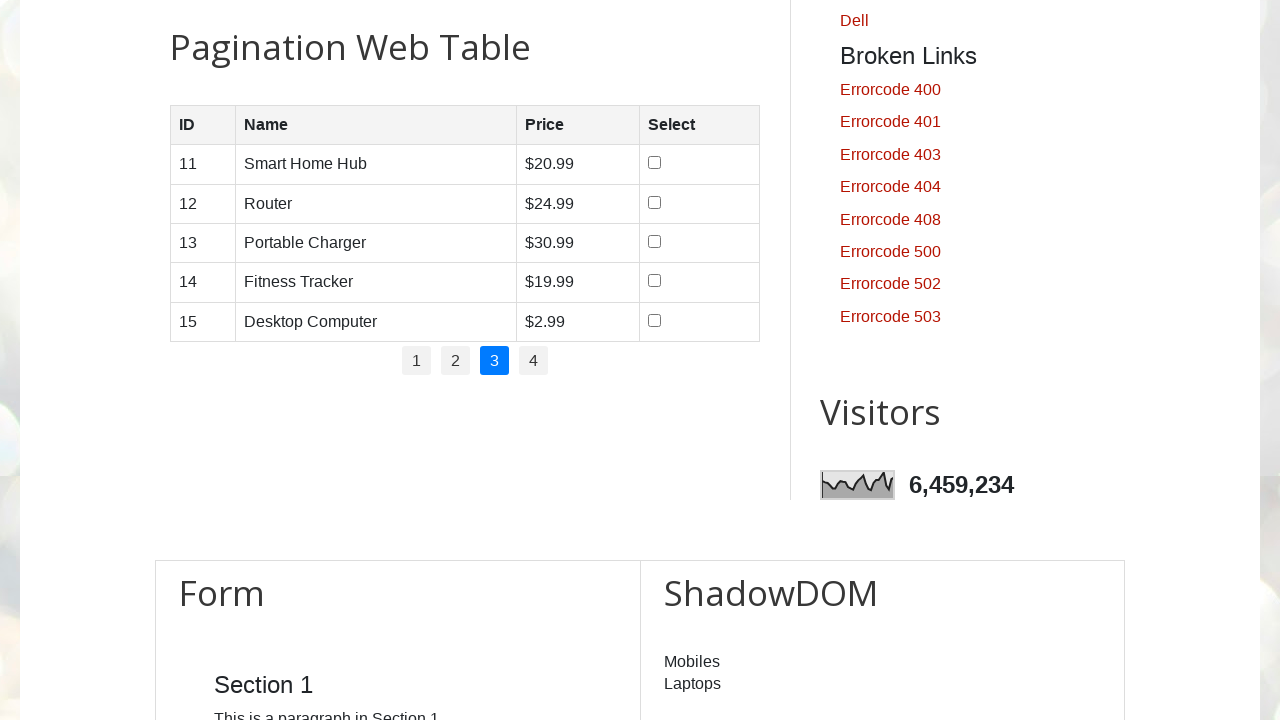

Found all checkboxes on page 3
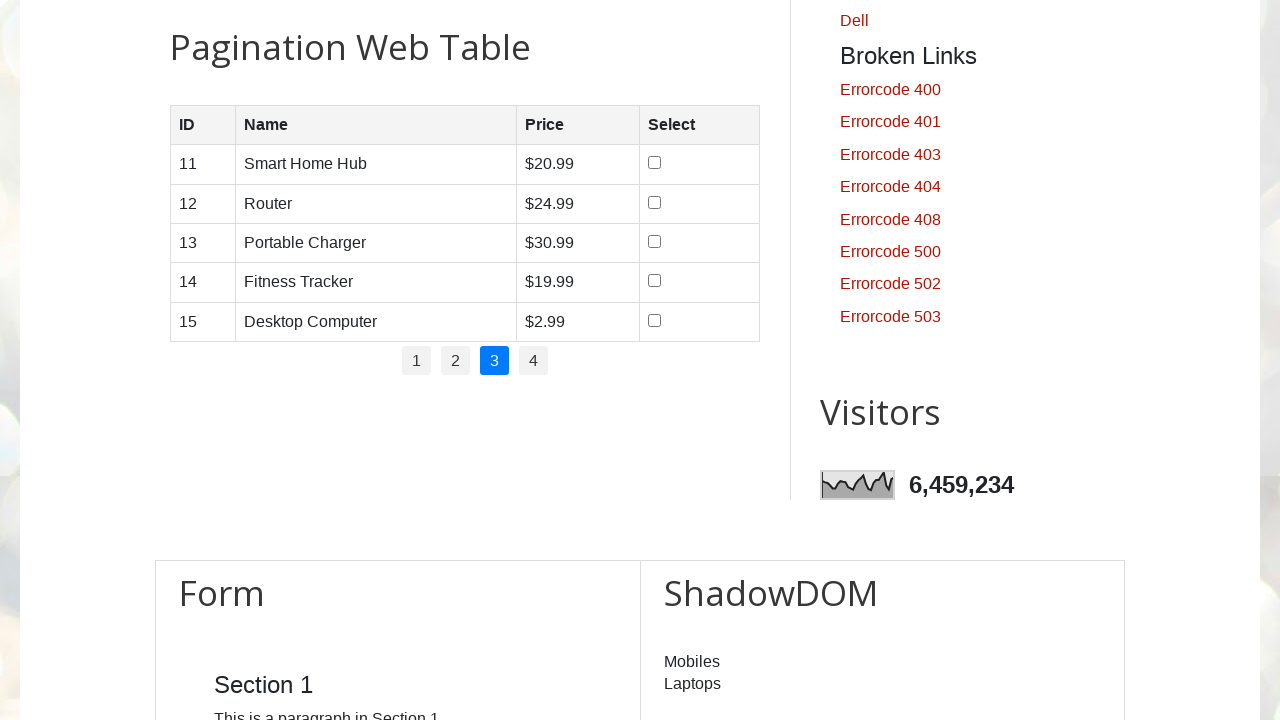

Checked a checkbox on page 3 at (655, 163) on table input[type='checkbox'] >> nth=0
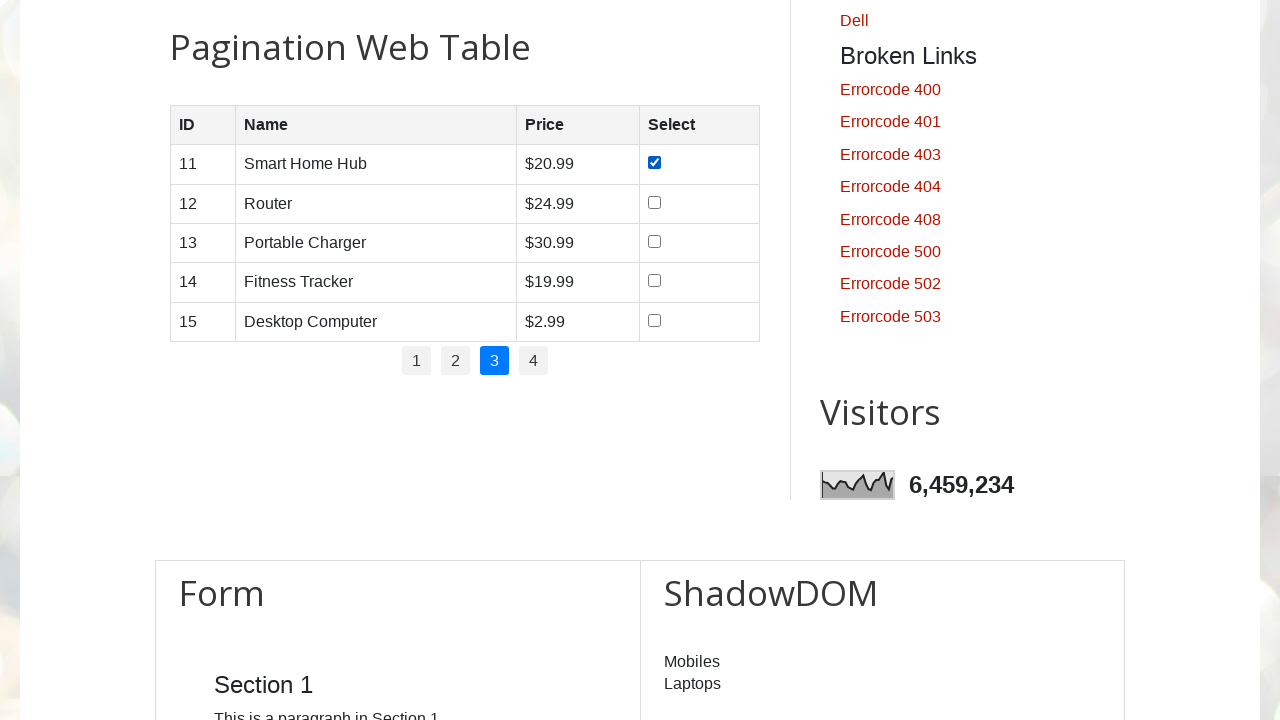

Checked a checkbox on page 3 at (655, 202) on table input[type='checkbox'] >> nth=1
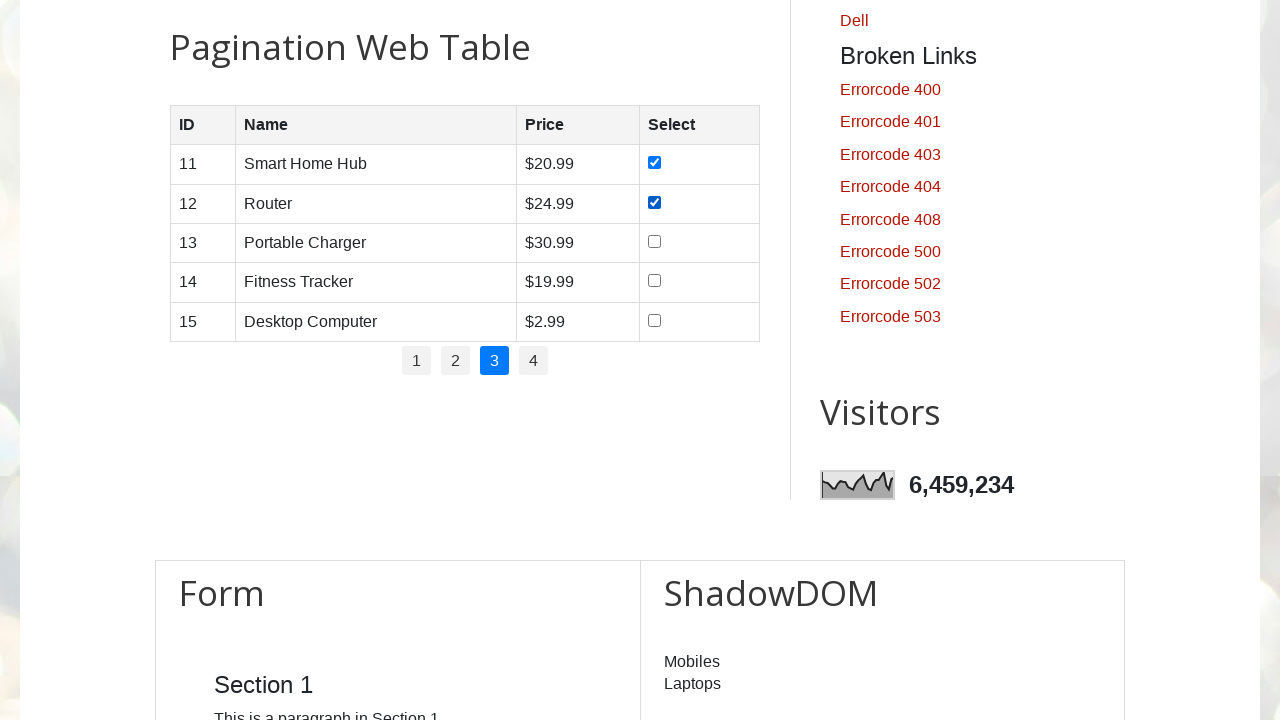

Checked a checkbox on page 3 at (655, 241) on table input[type='checkbox'] >> nth=2
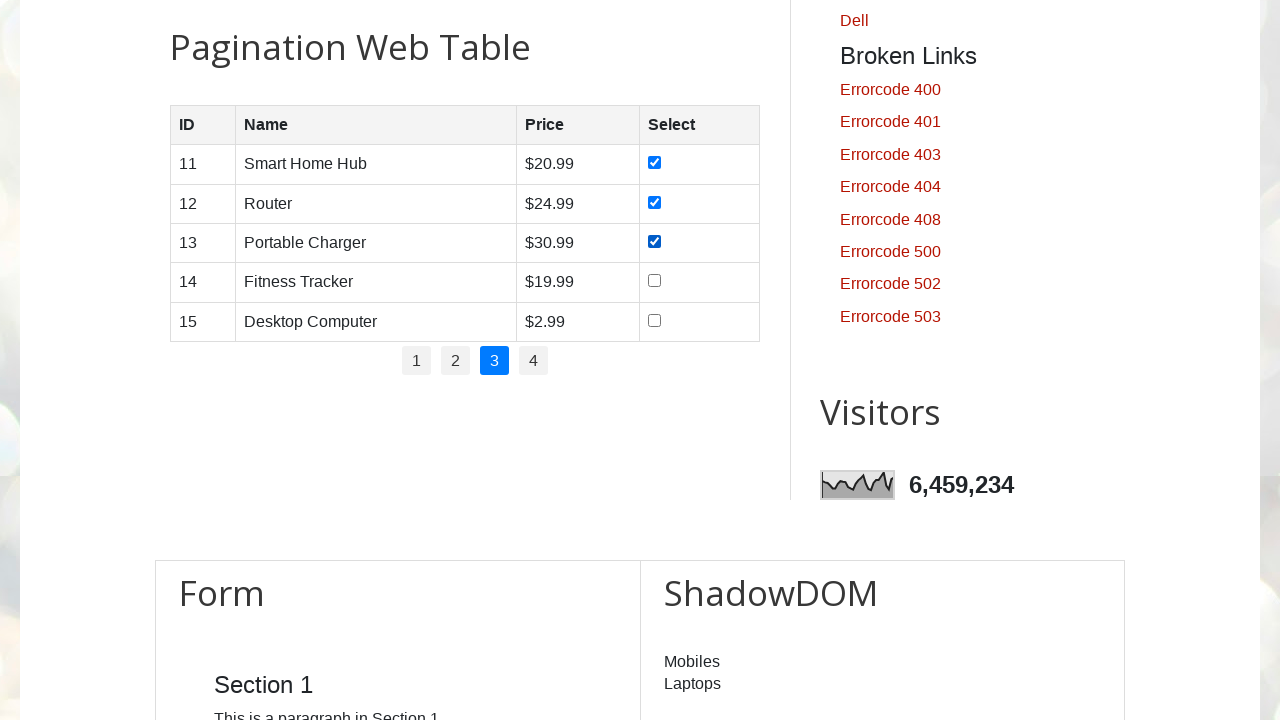

Checked a checkbox on page 3 at (655, 281) on table input[type='checkbox'] >> nth=3
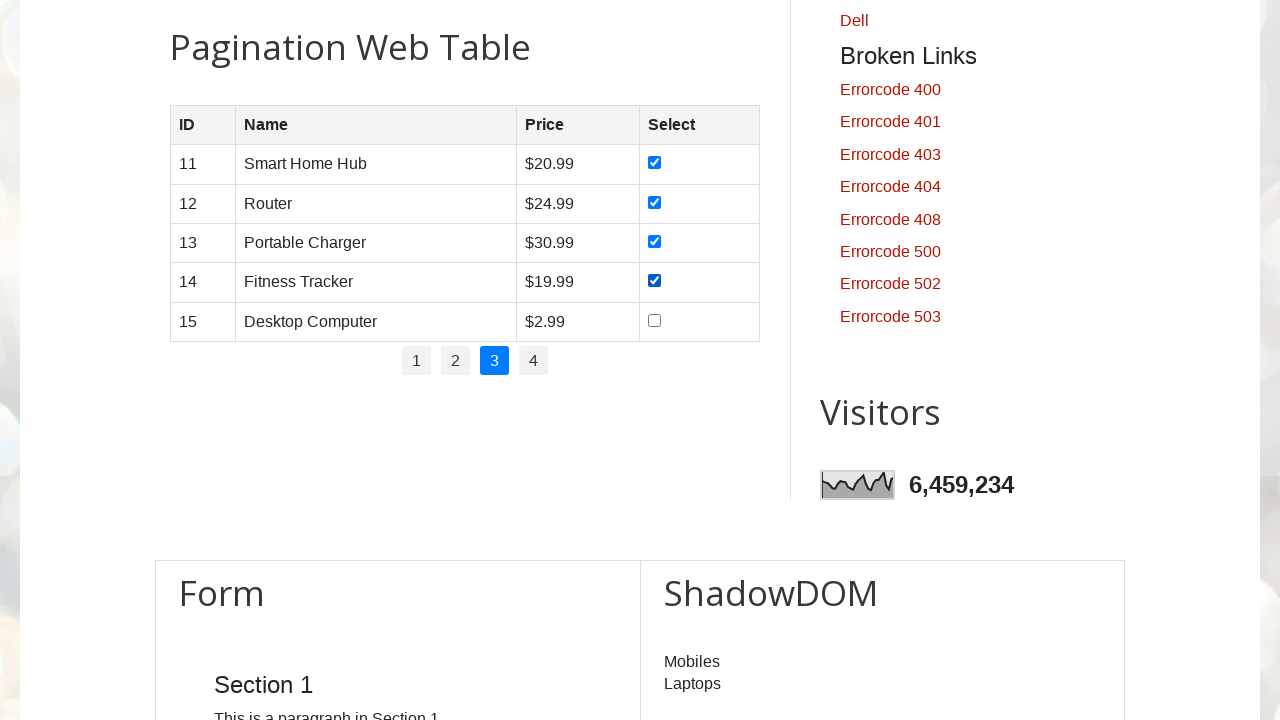

Checked a checkbox on page 3 at (655, 320) on table input[type='checkbox'] >> nth=4
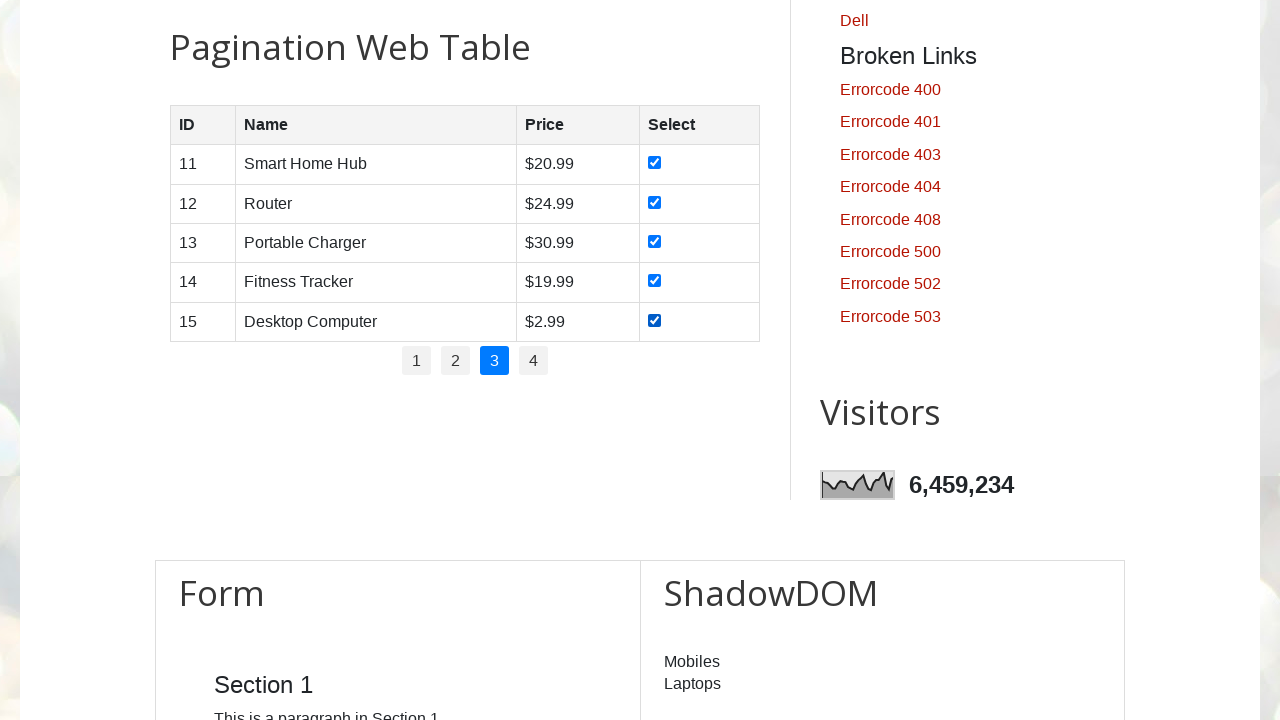

Checked a checkbox on page 3 on table input[type='checkbox'] >> nth=5
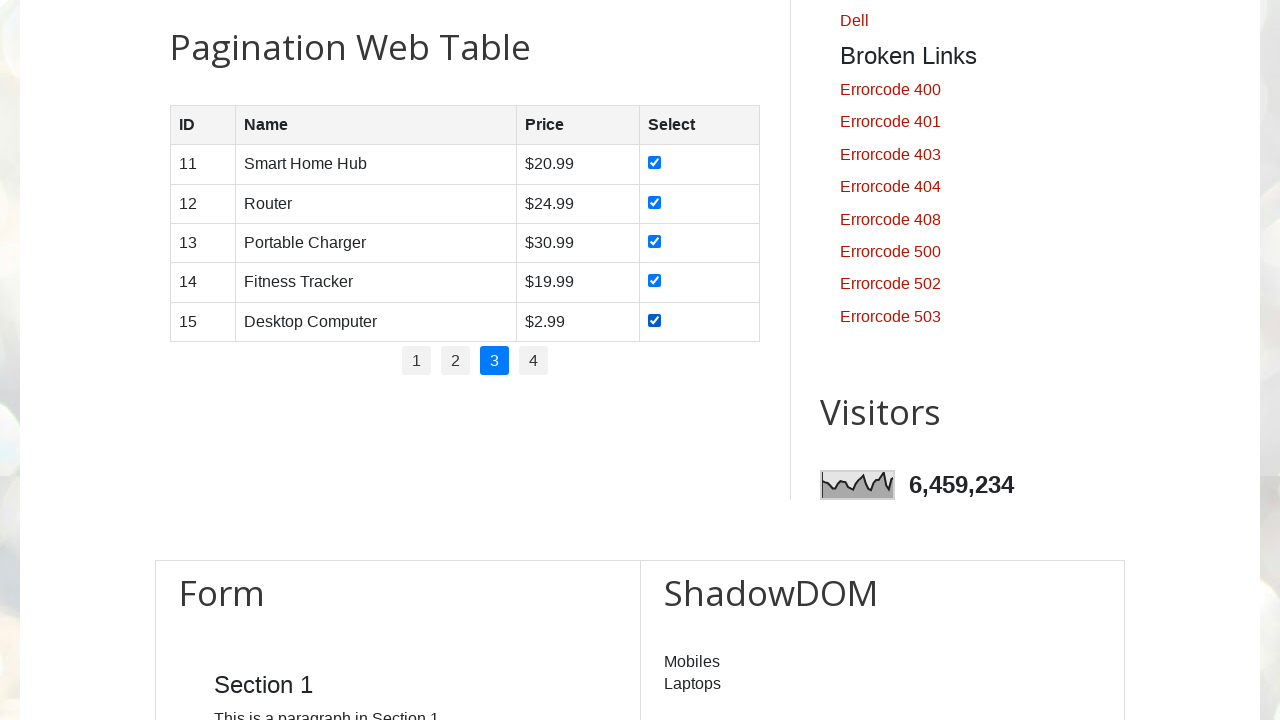

Re-queried pagination links (iteration 4)
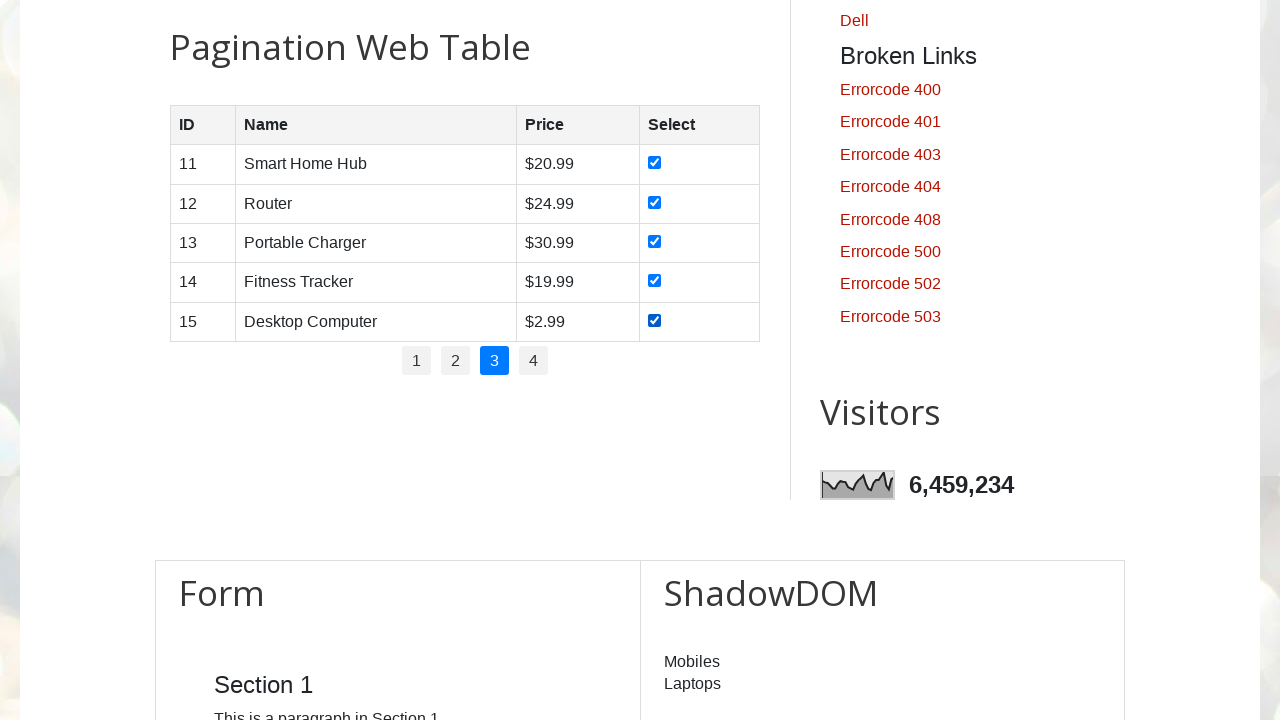

Clicked pagination link 4 at (534, 361) on ul#pagination a >> nth=3
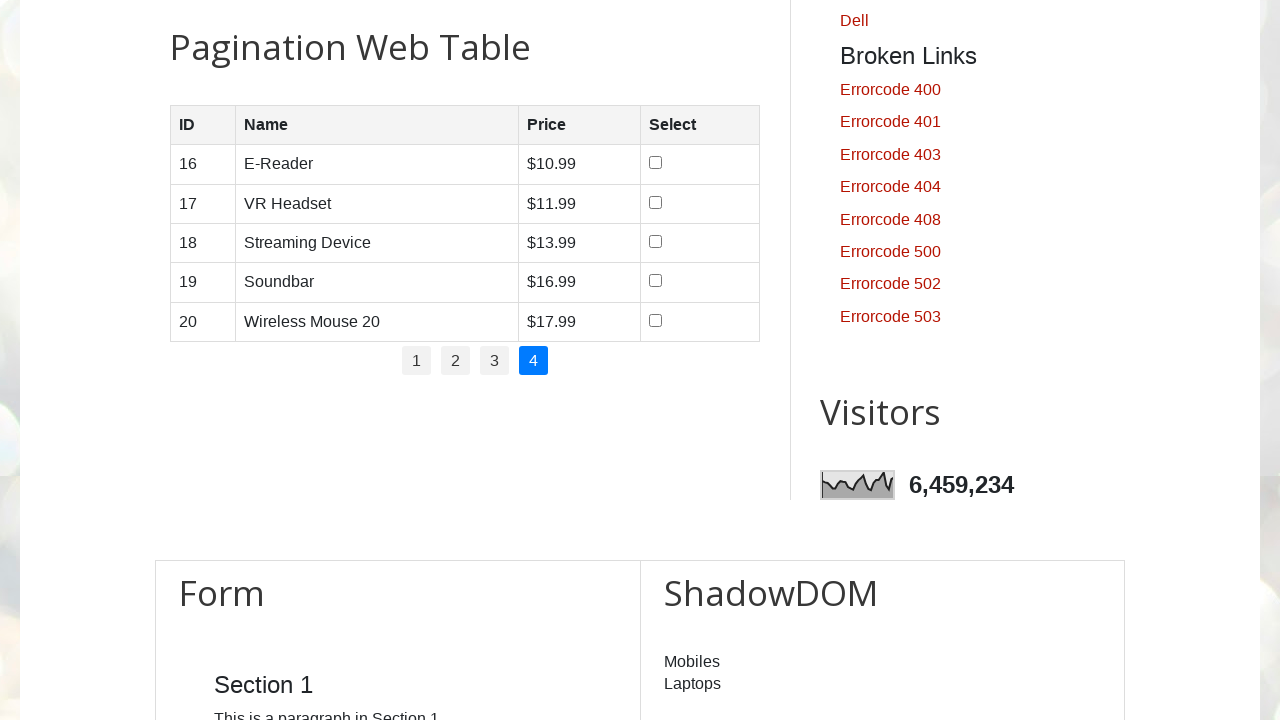

Waited for page to update after pagination click
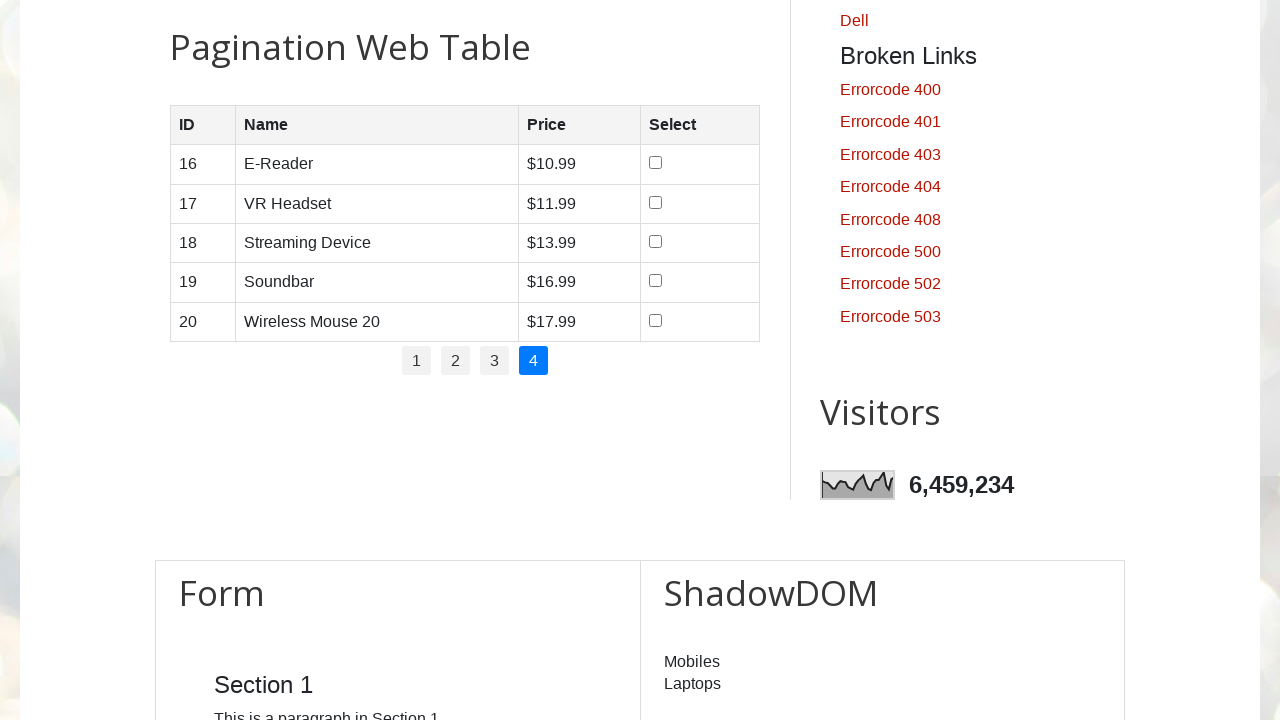

Found all checkboxes on page 4
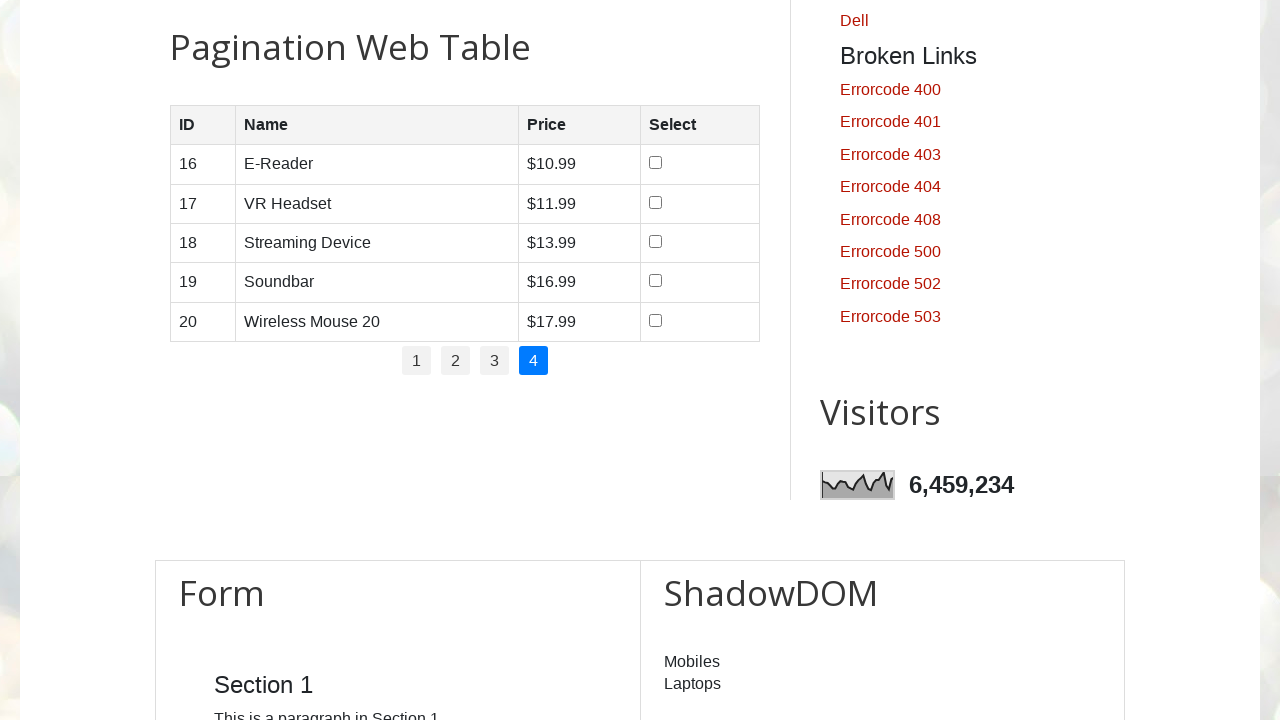

Checked a checkbox on page 4 at (656, 163) on table input[type='checkbox'] >> nth=0
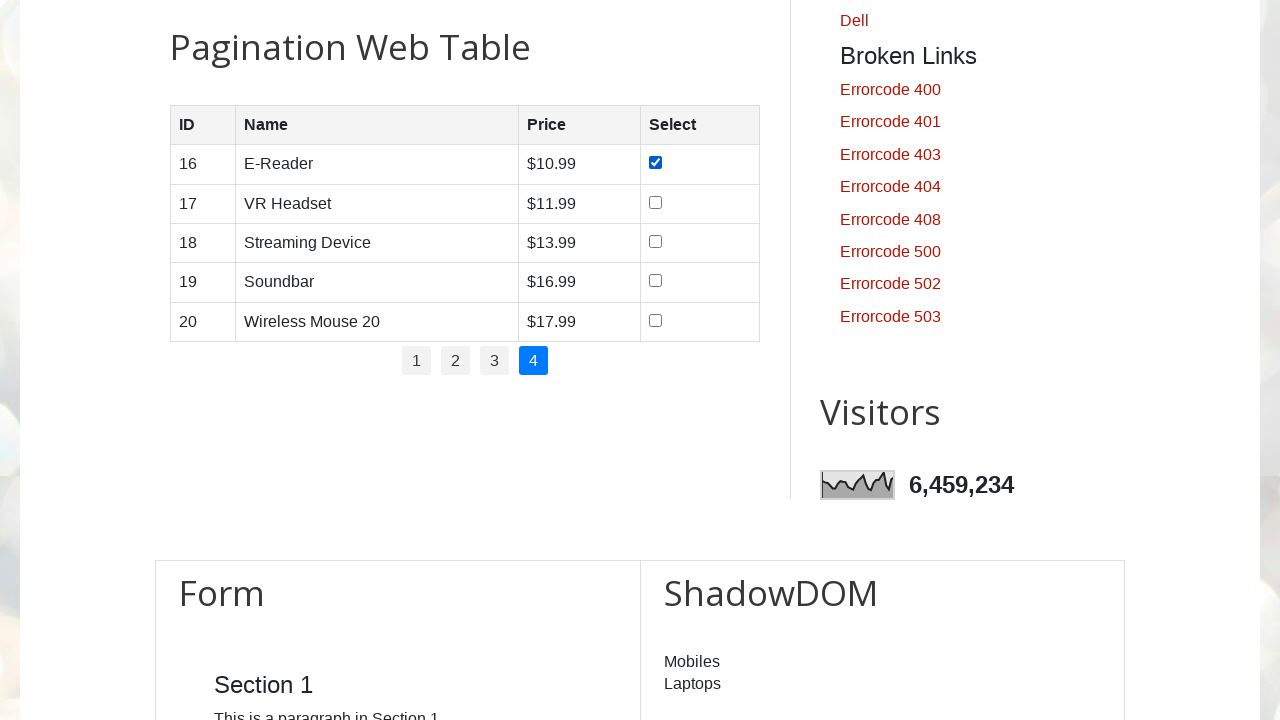

Checked a checkbox on page 4 at (656, 202) on table input[type='checkbox'] >> nth=1
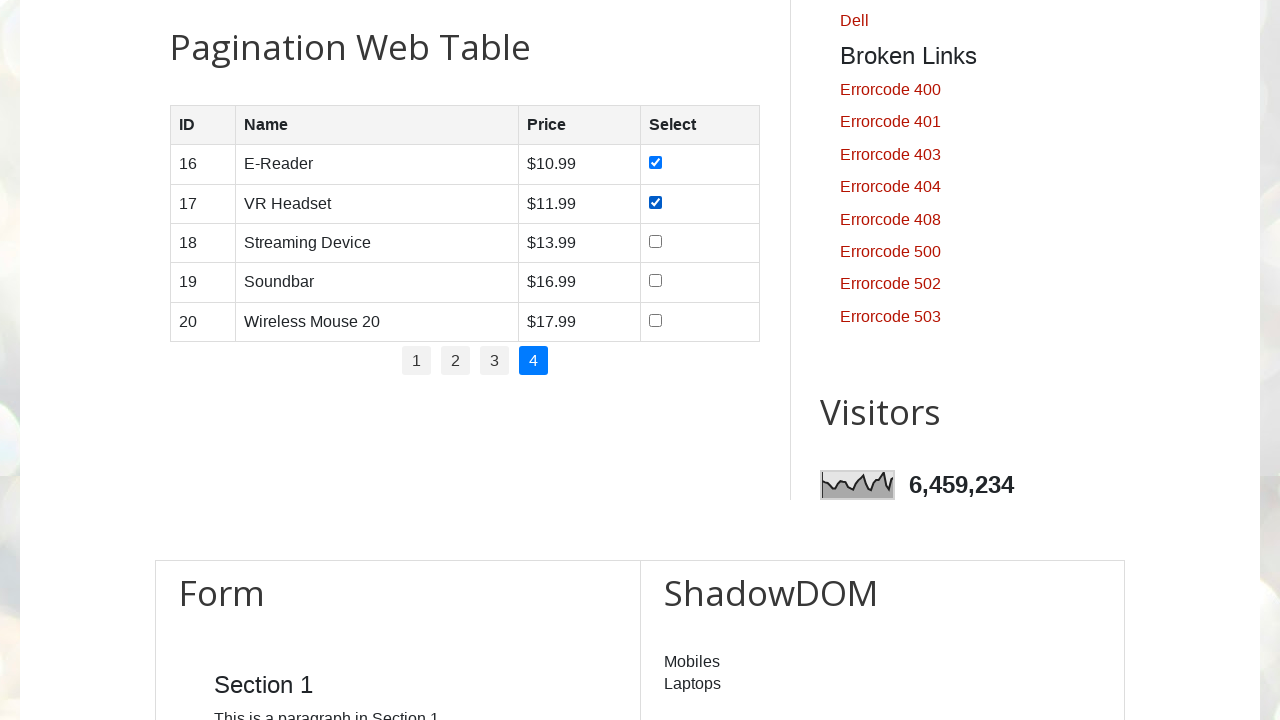

Checked a checkbox on page 4 at (656, 241) on table input[type='checkbox'] >> nth=2
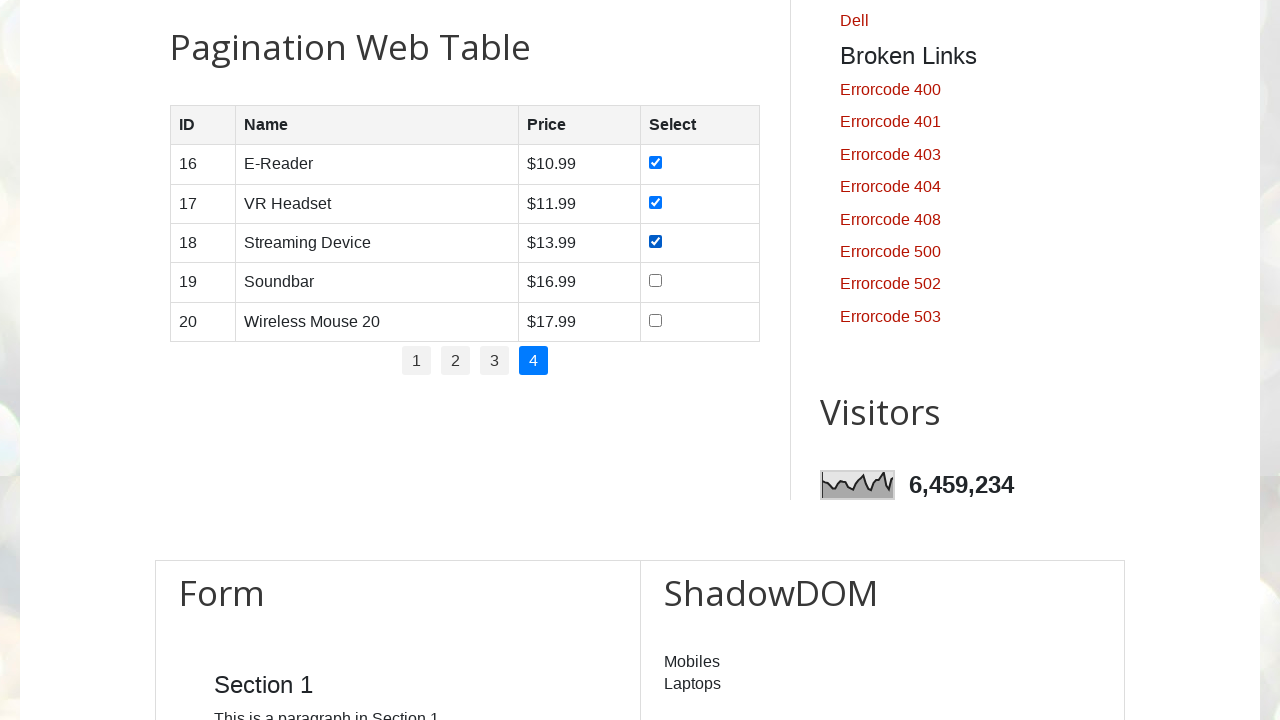

Checked a checkbox on page 4 at (656, 281) on table input[type='checkbox'] >> nth=3
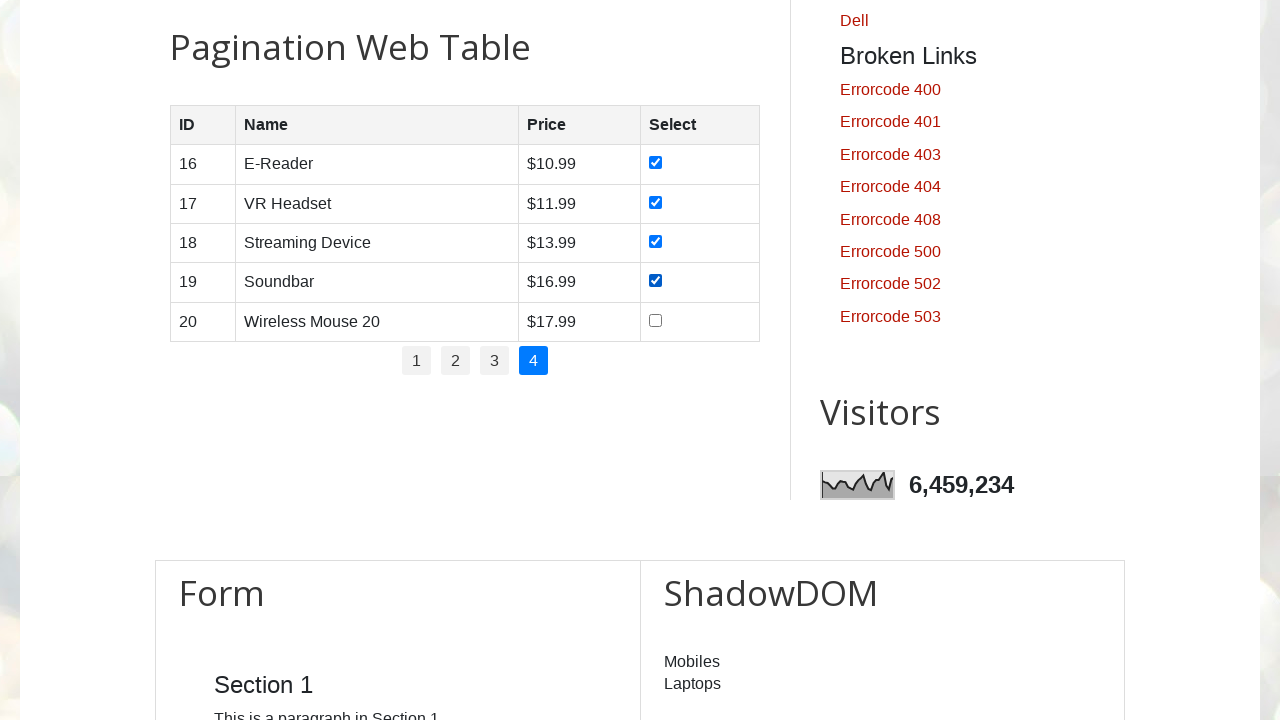

Checked a checkbox on page 4 at (656, 320) on table input[type='checkbox'] >> nth=4
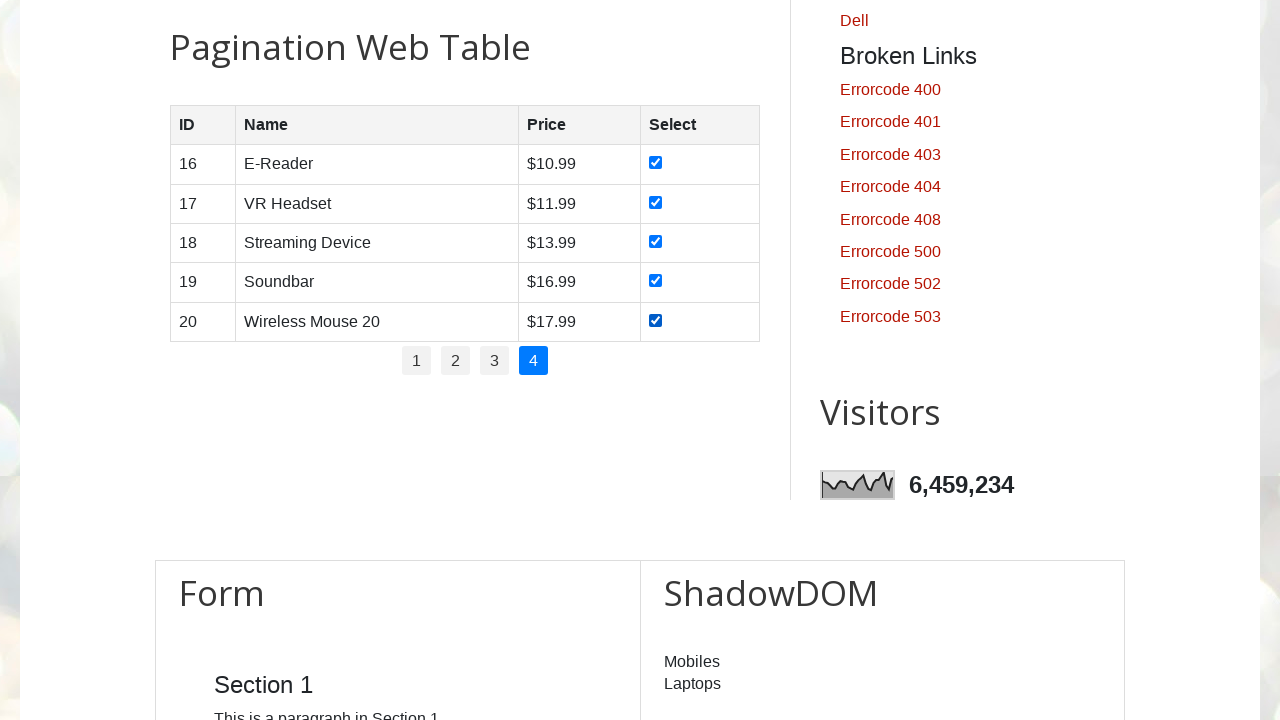

Checked a checkbox on page 4 on table input[type='checkbox'] >> nth=5
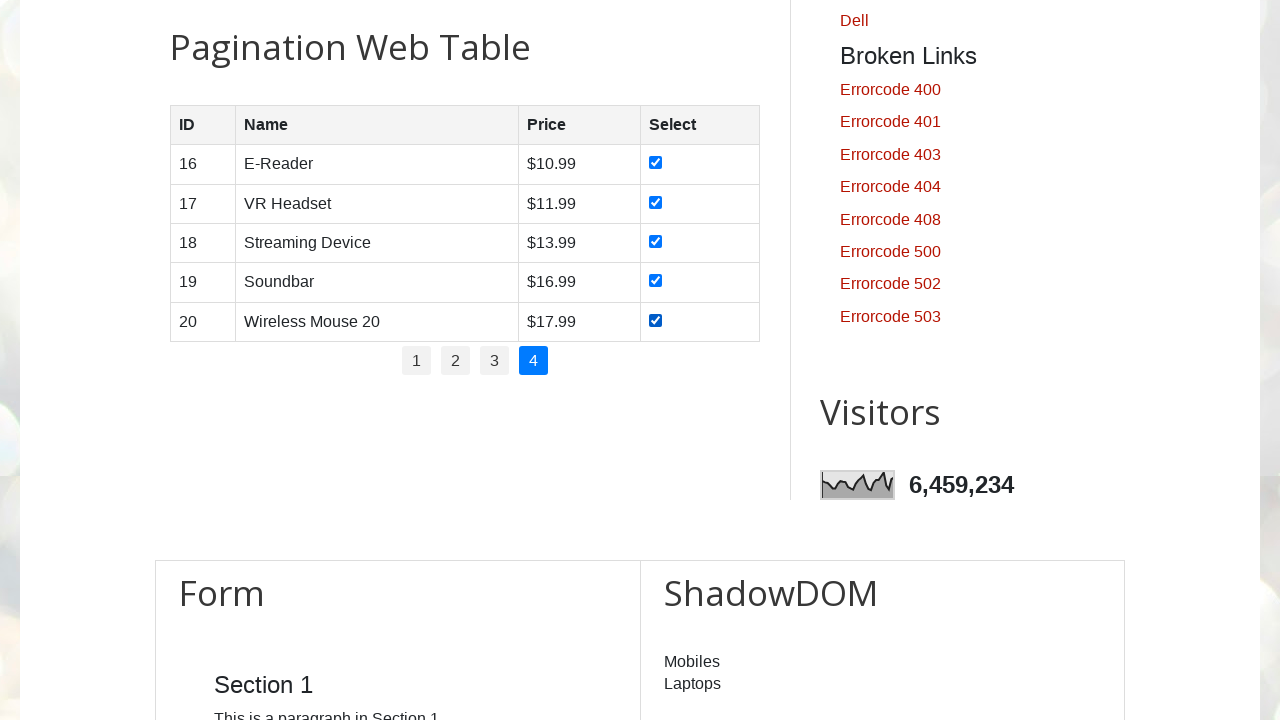

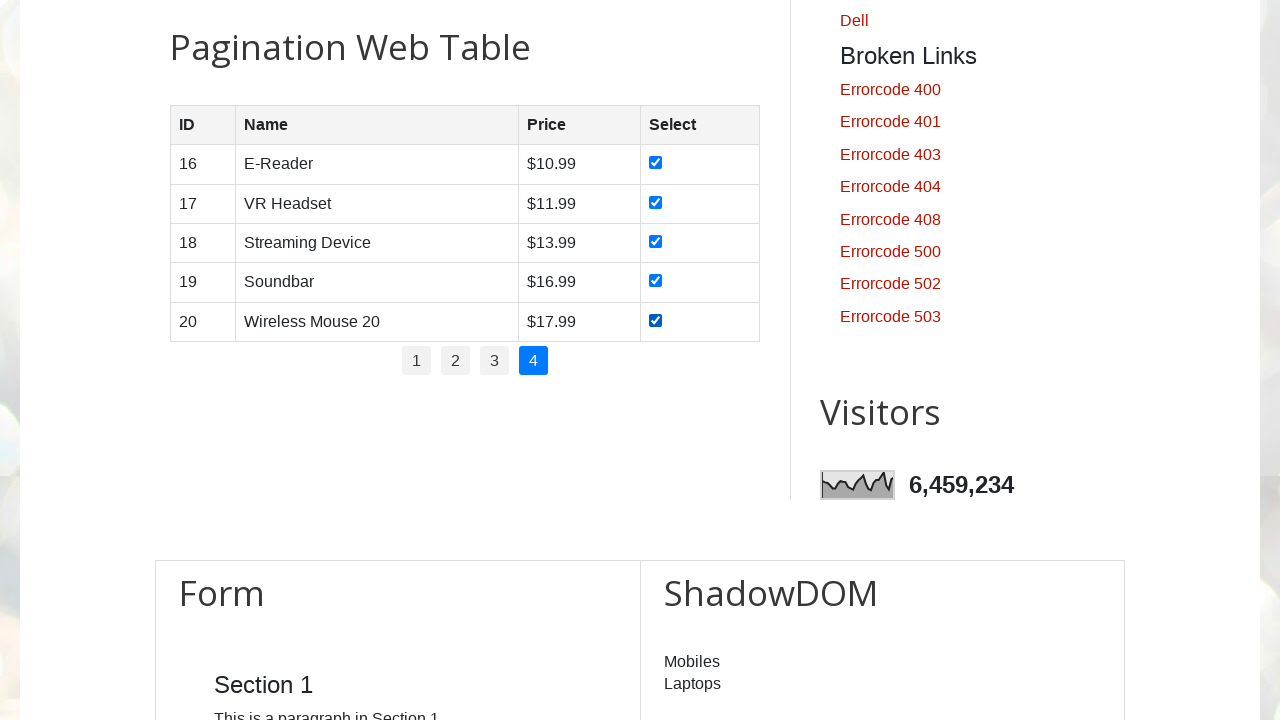